Navigates to a practice automation page and verifies that all footer links are working by checking their HTTP response codes

Starting URL: https://rahulshettyacademy.com/AutomationPractice/

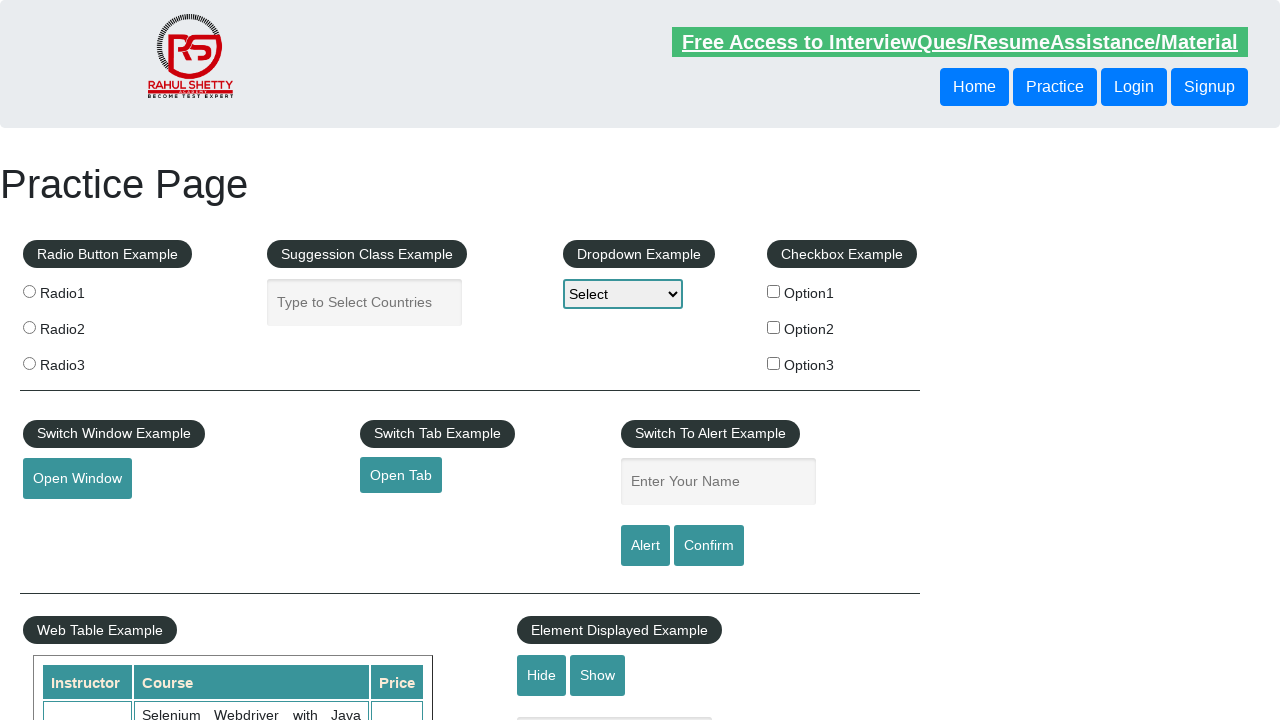

Waited for footer links to be present
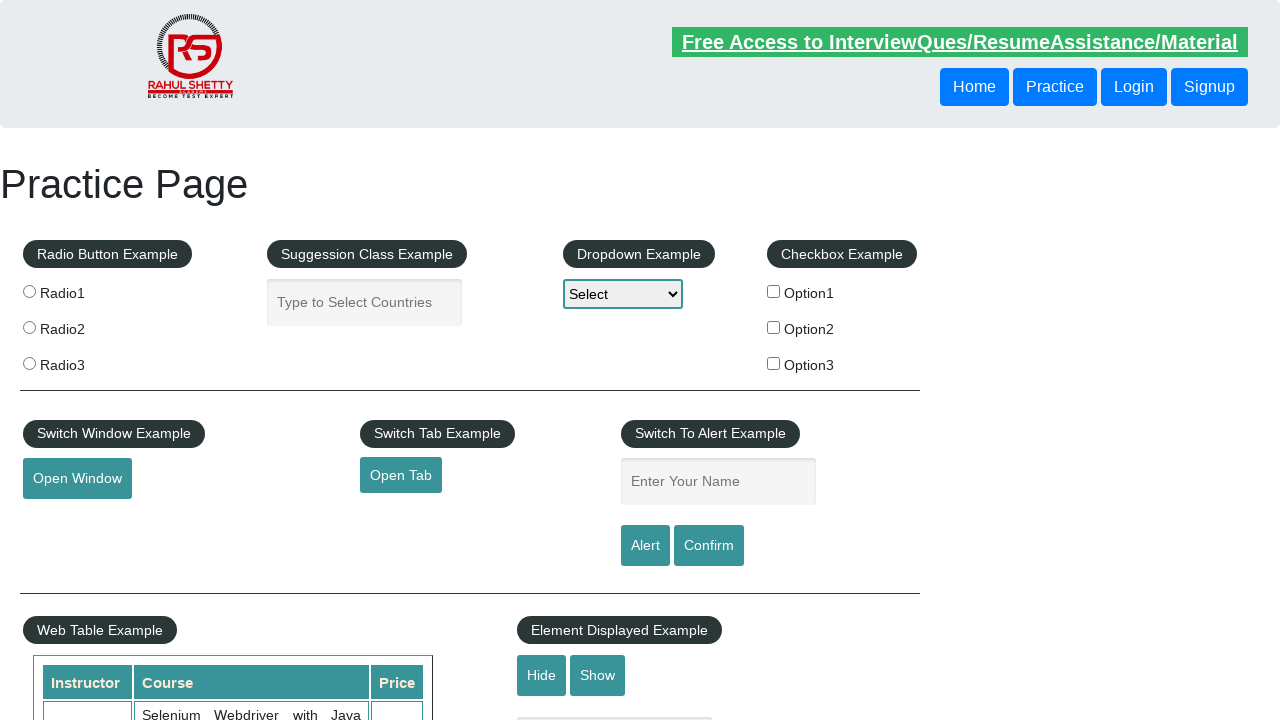

Retrieved all footer links from the page
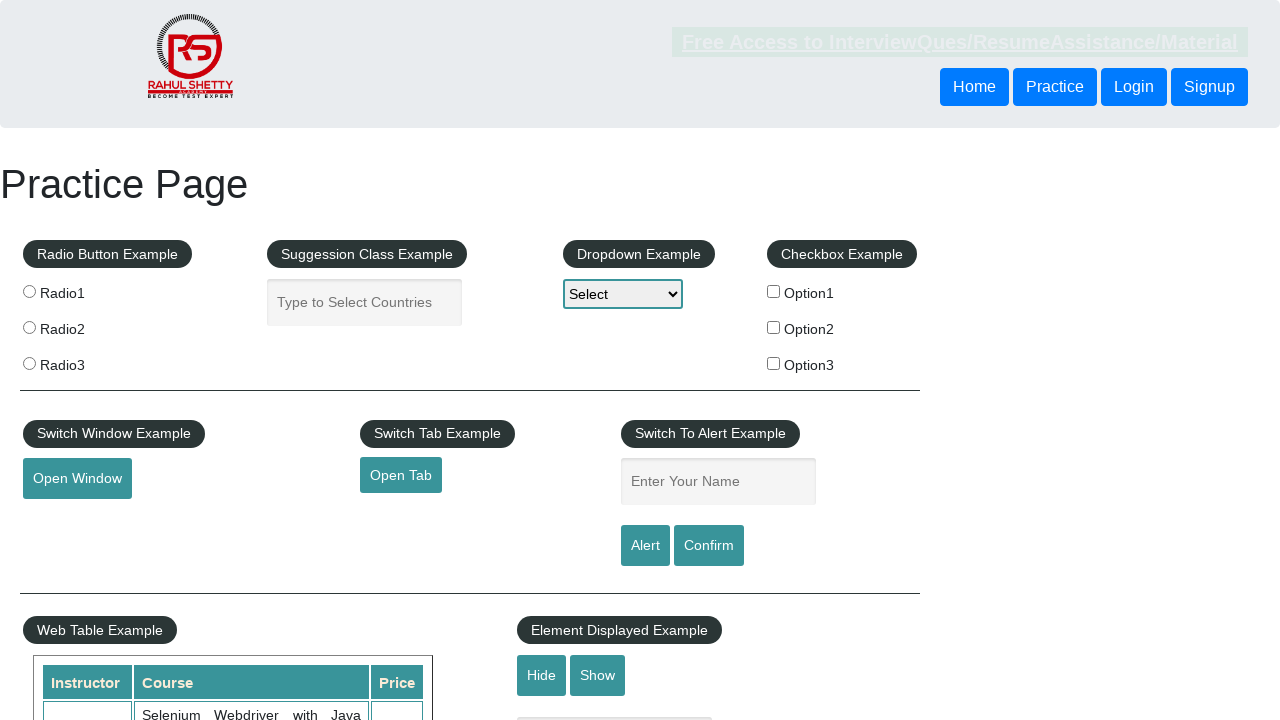

Verified footer link is visible
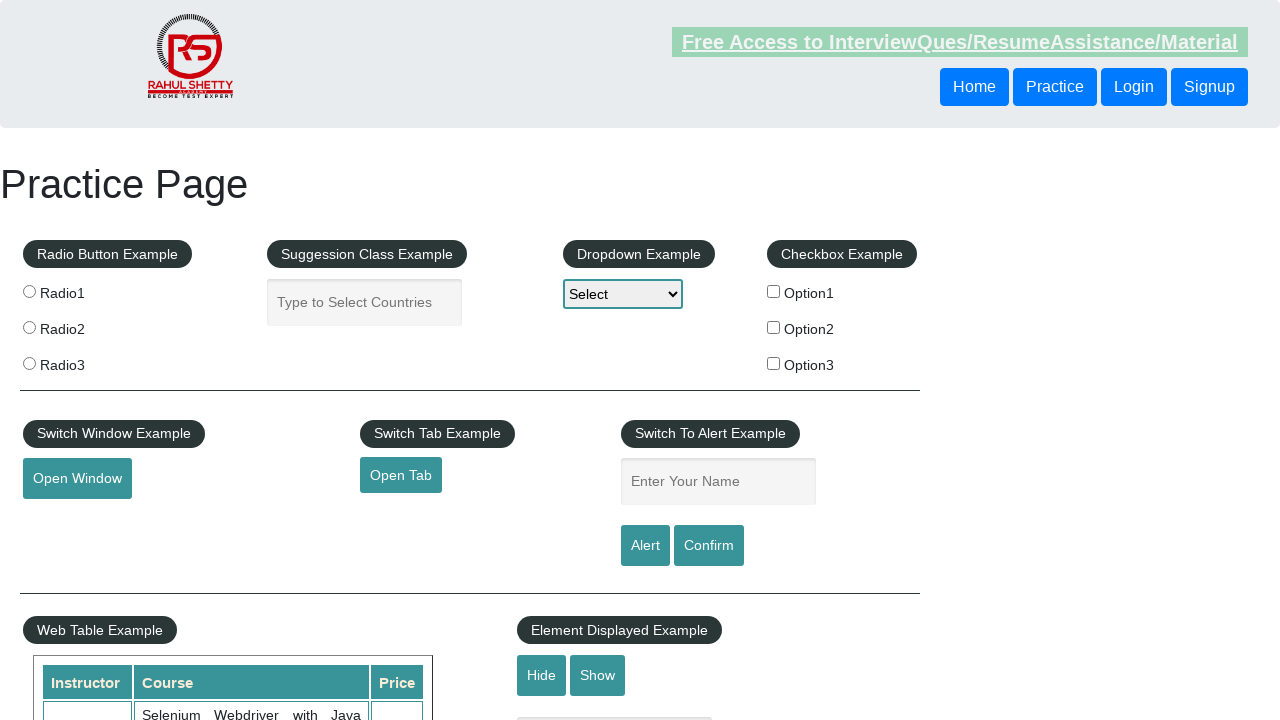

Retrieved href attribute from footer link: #
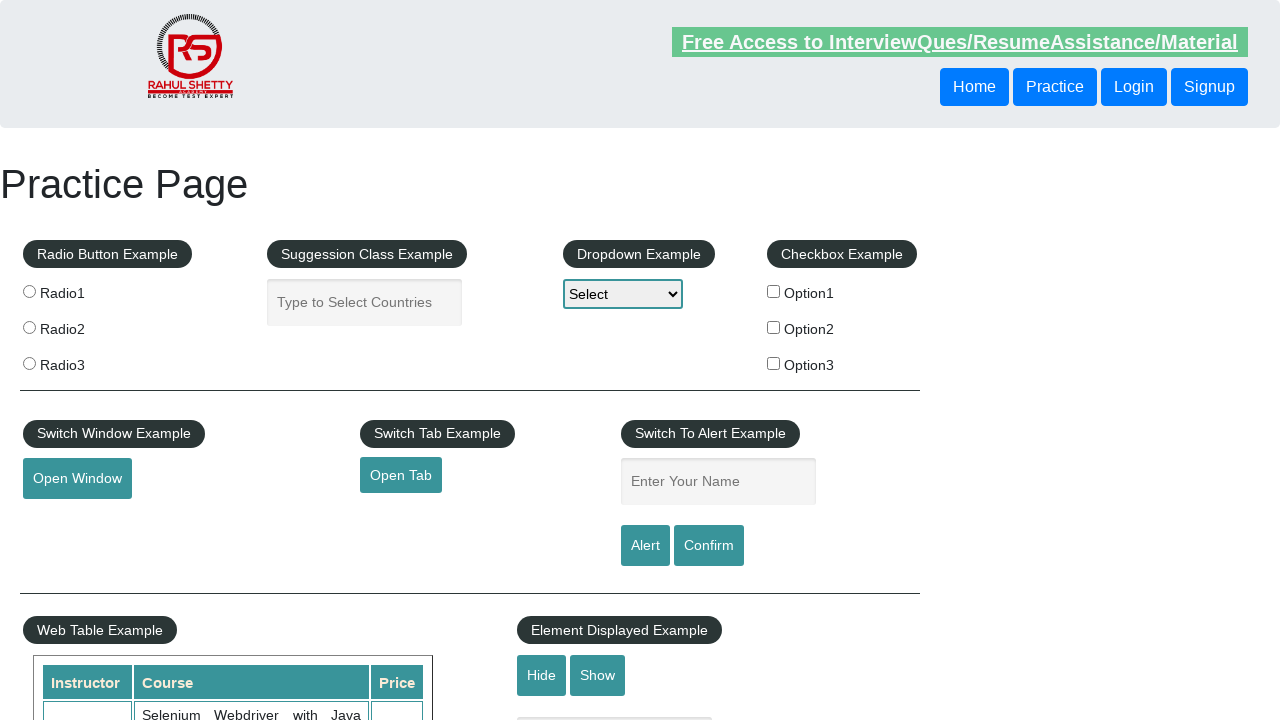

Confirmed footer link has valid href attribute
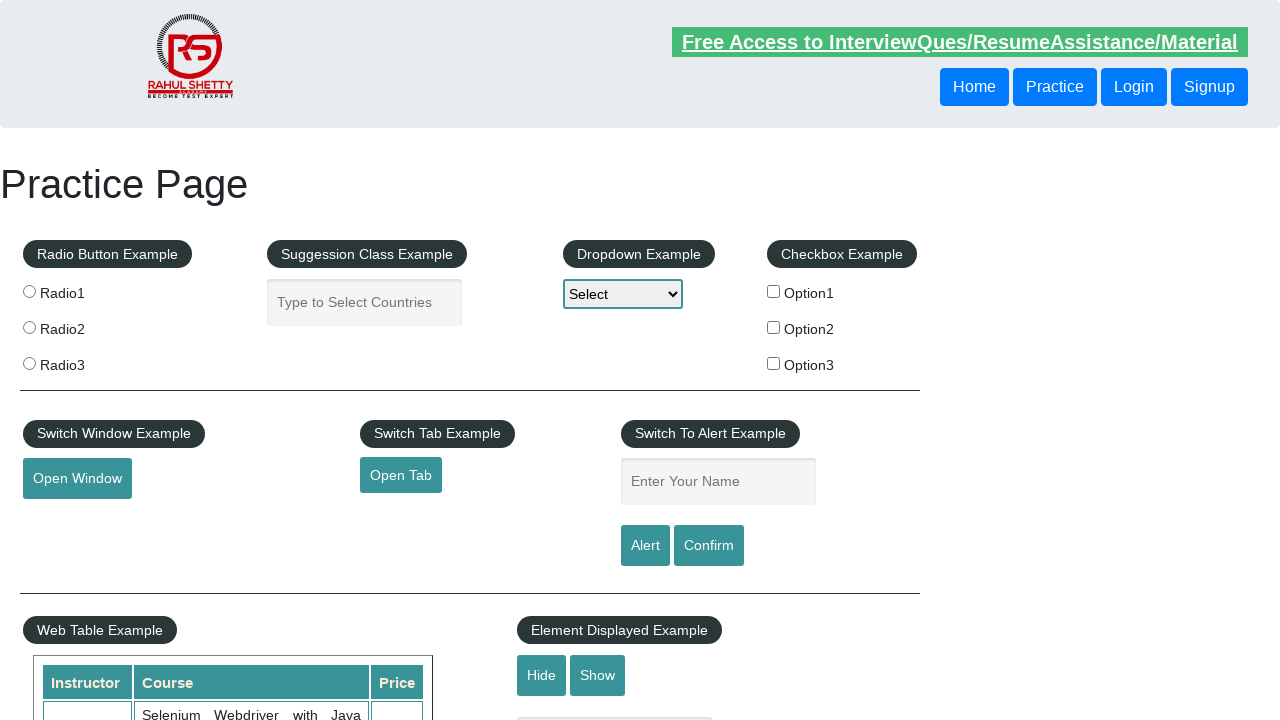

Verified footer link is visible
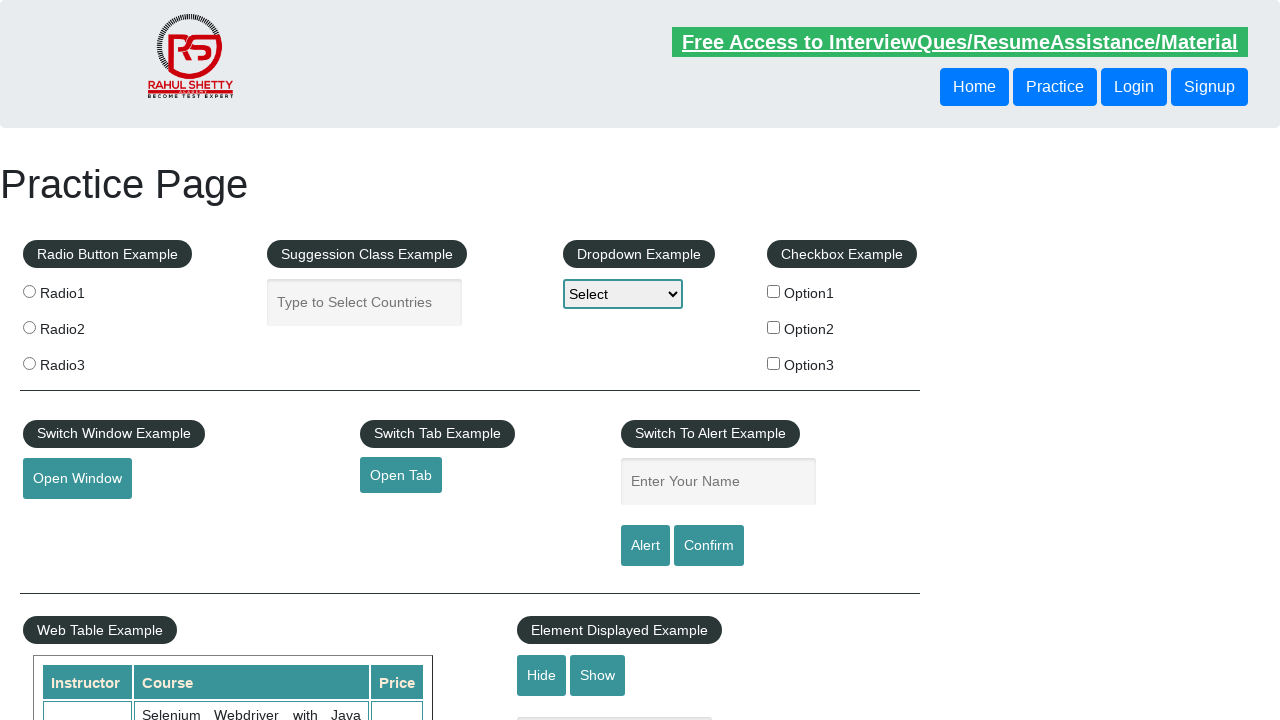

Retrieved href attribute from footer link: http://www.restapitutorial.com/
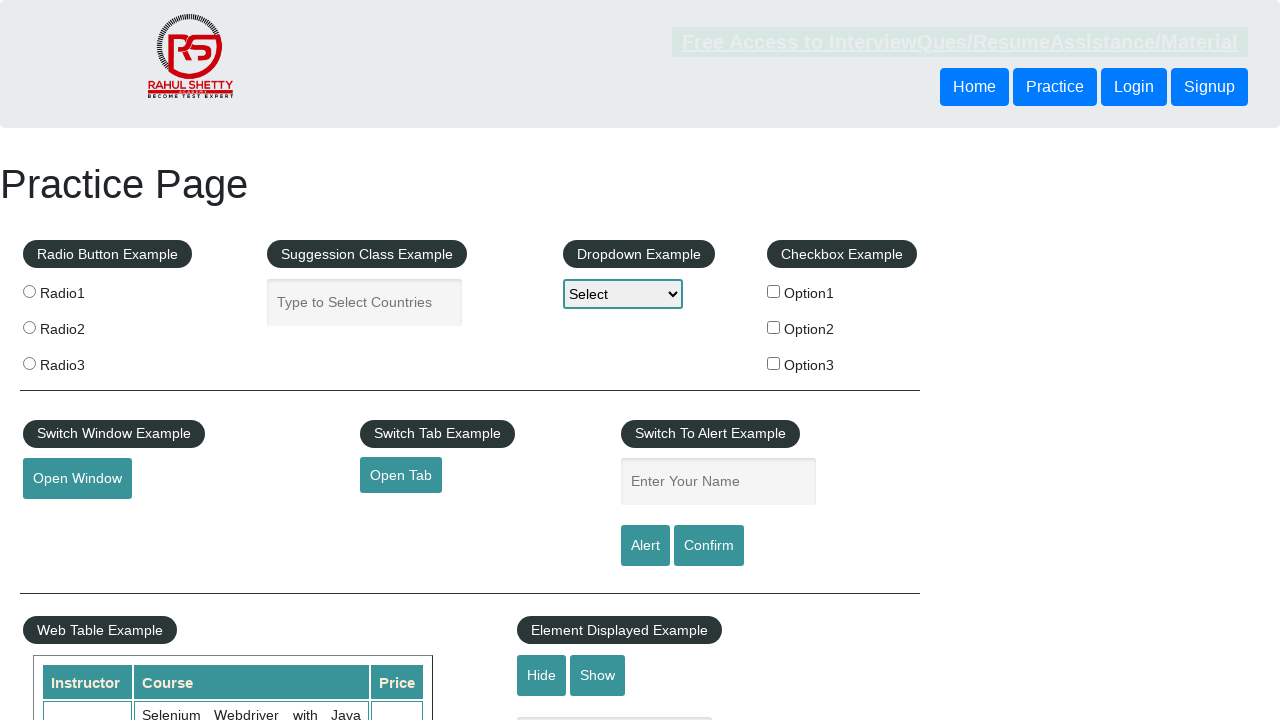

Confirmed footer link has valid href attribute
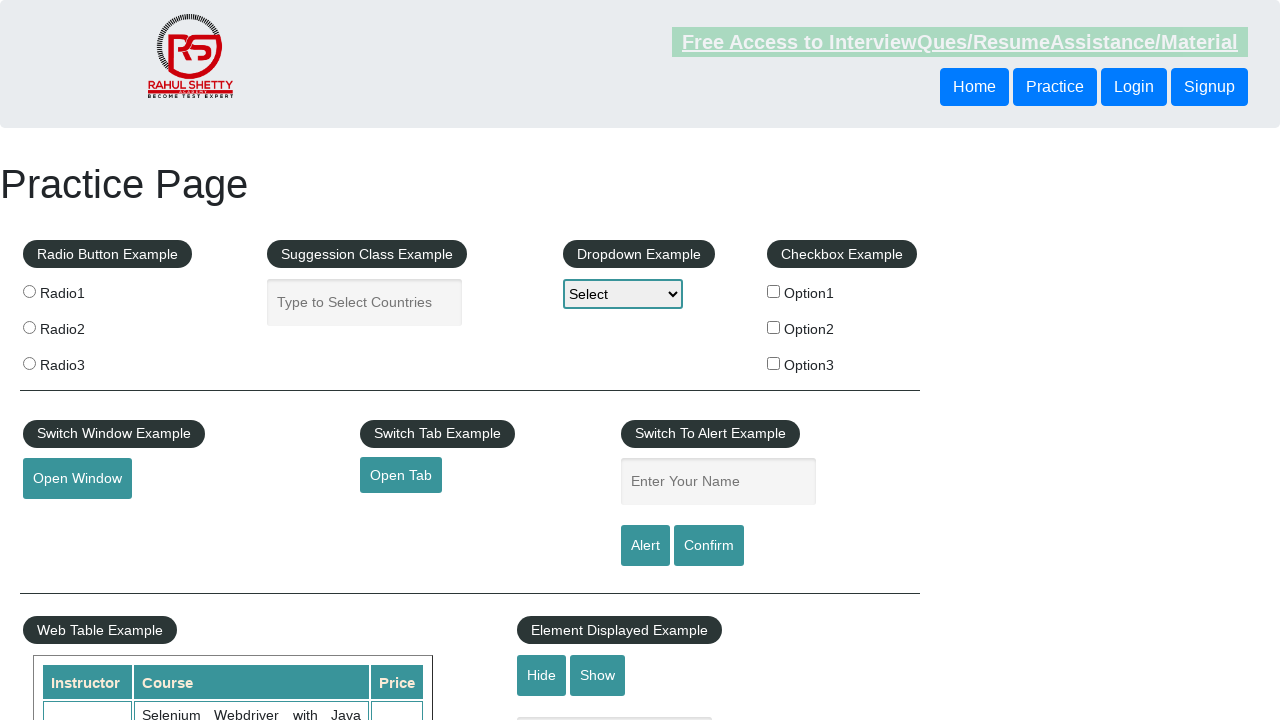

Verified footer link is visible
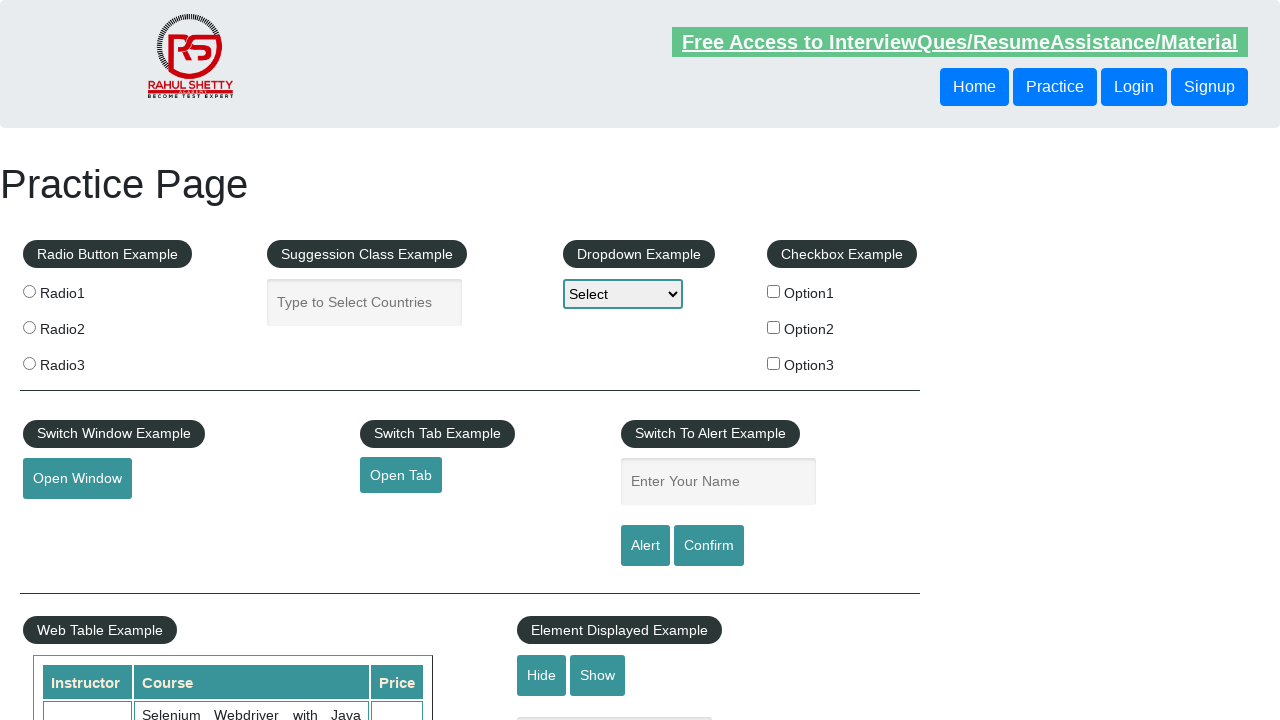

Retrieved href attribute from footer link: https://www.soapui.org/
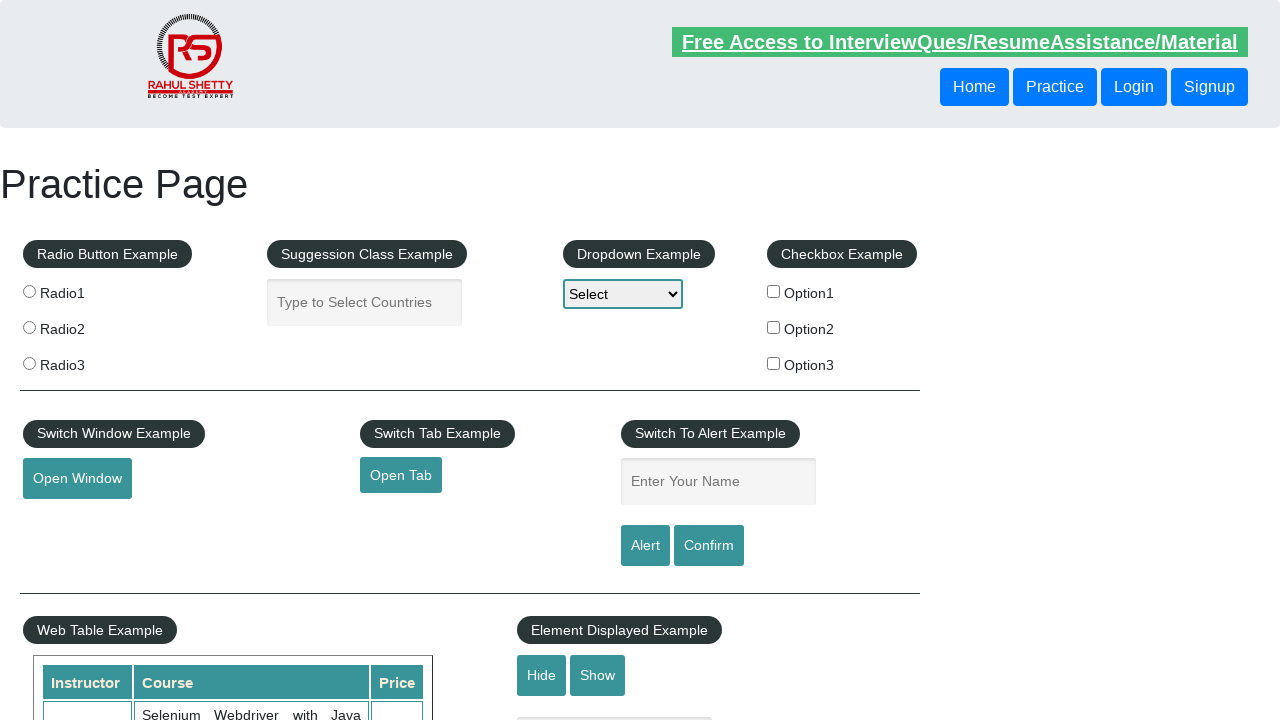

Confirmed footer link has valid href attribute
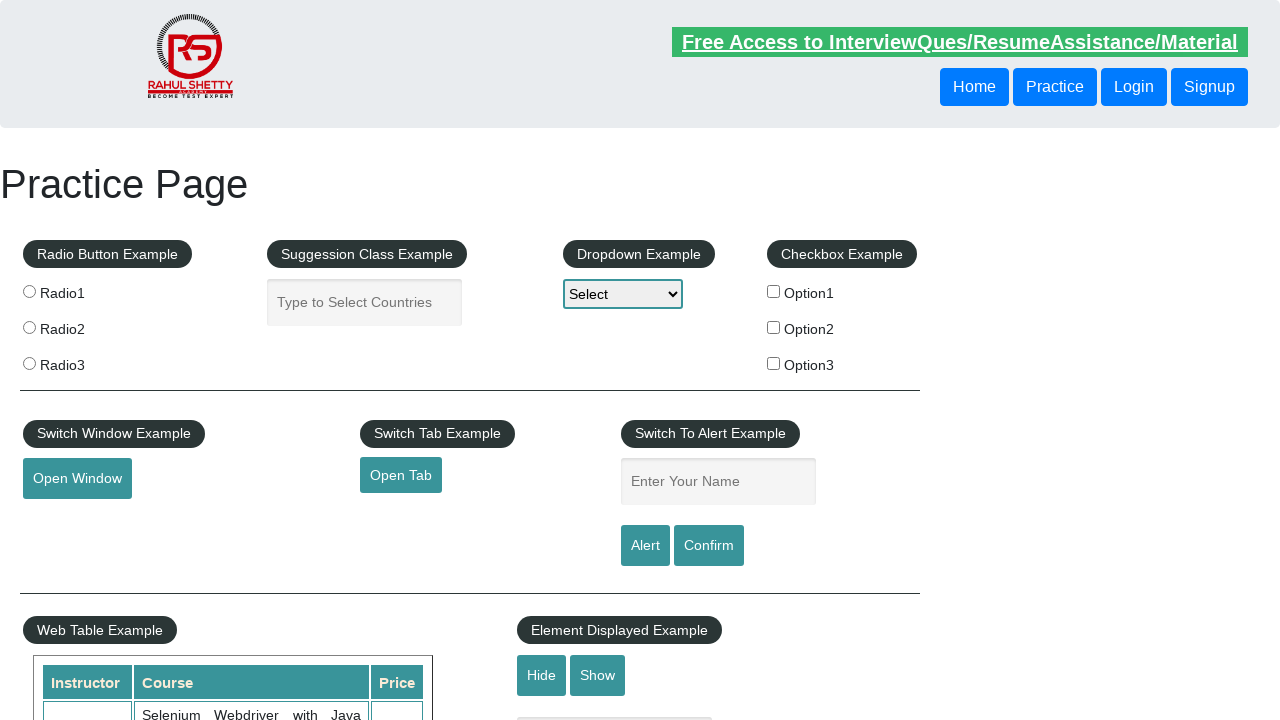

Verified footer link is visible
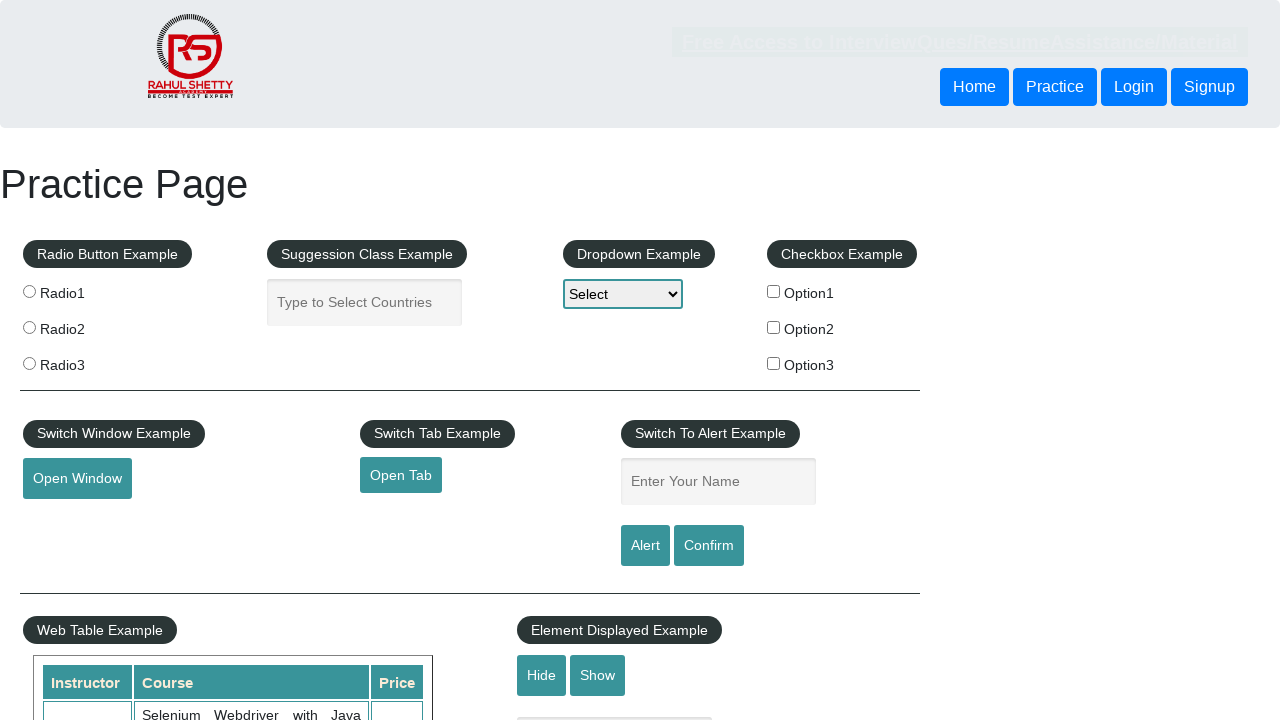

Retrieved href attribute from footer link: https://courses.rahulshettyacademy.com/p/appium-tutorial
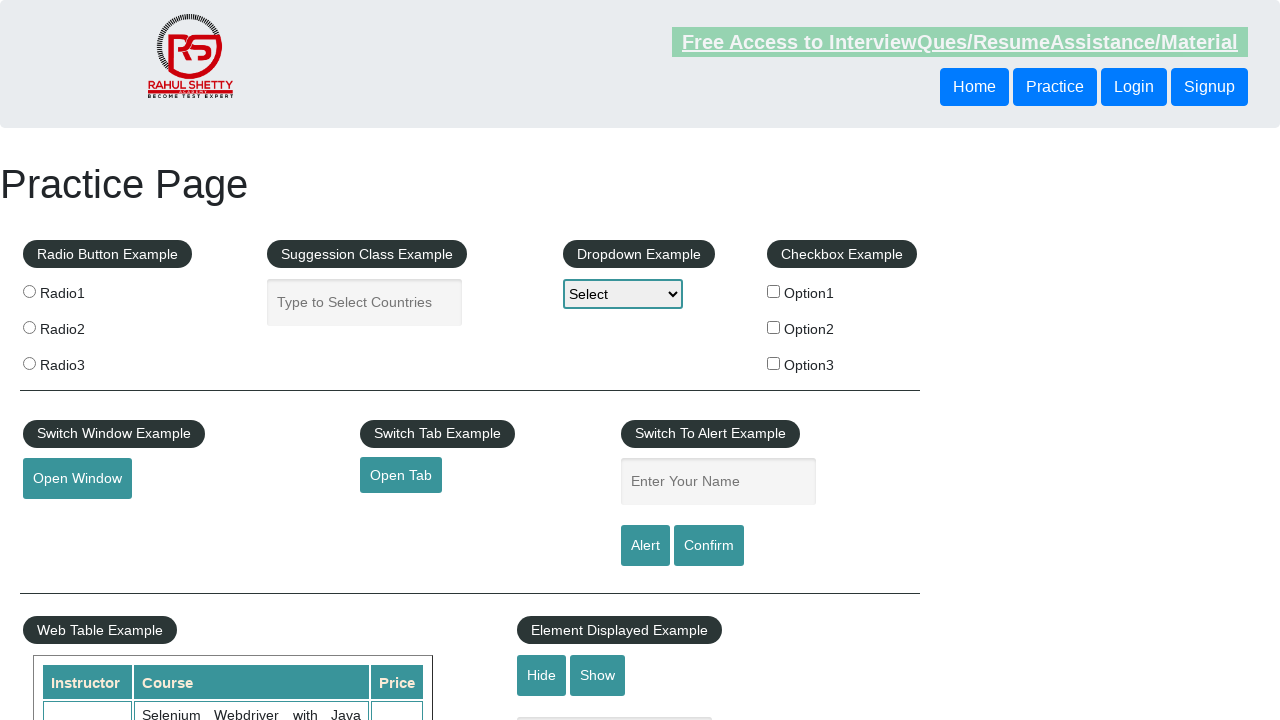

Confirmed footer link has valid href attribute
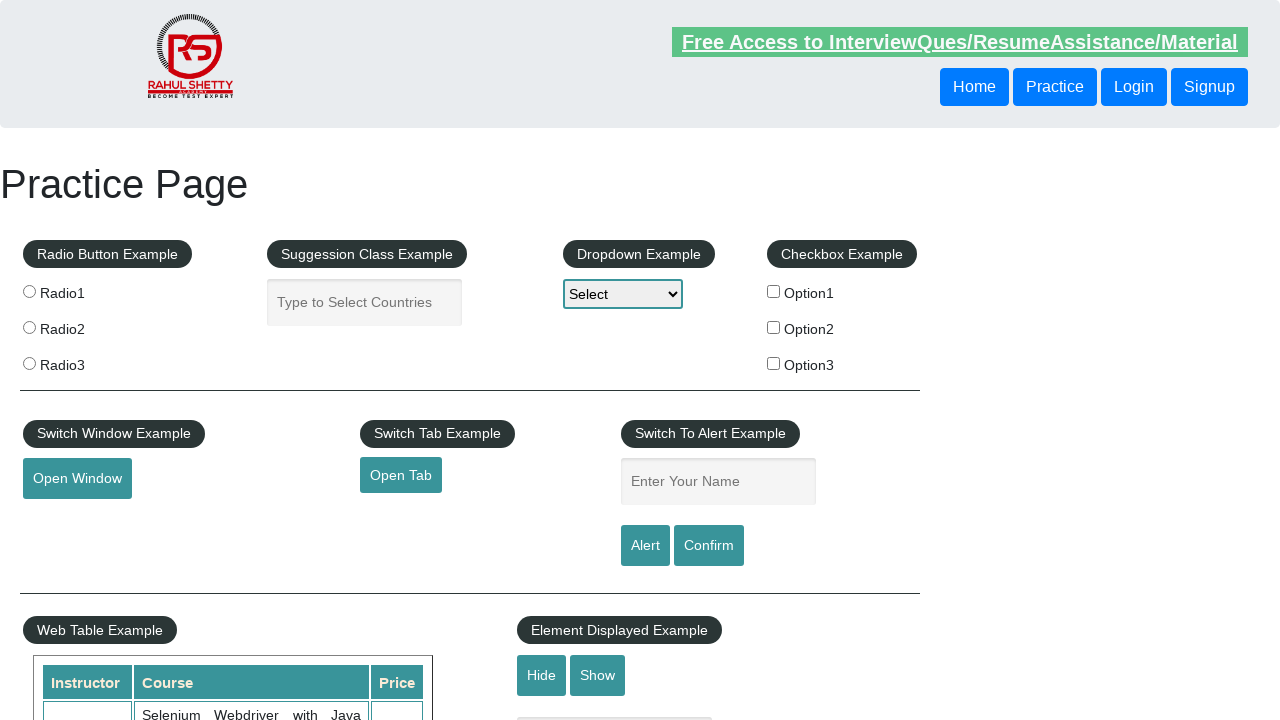

Verified footer link is visible
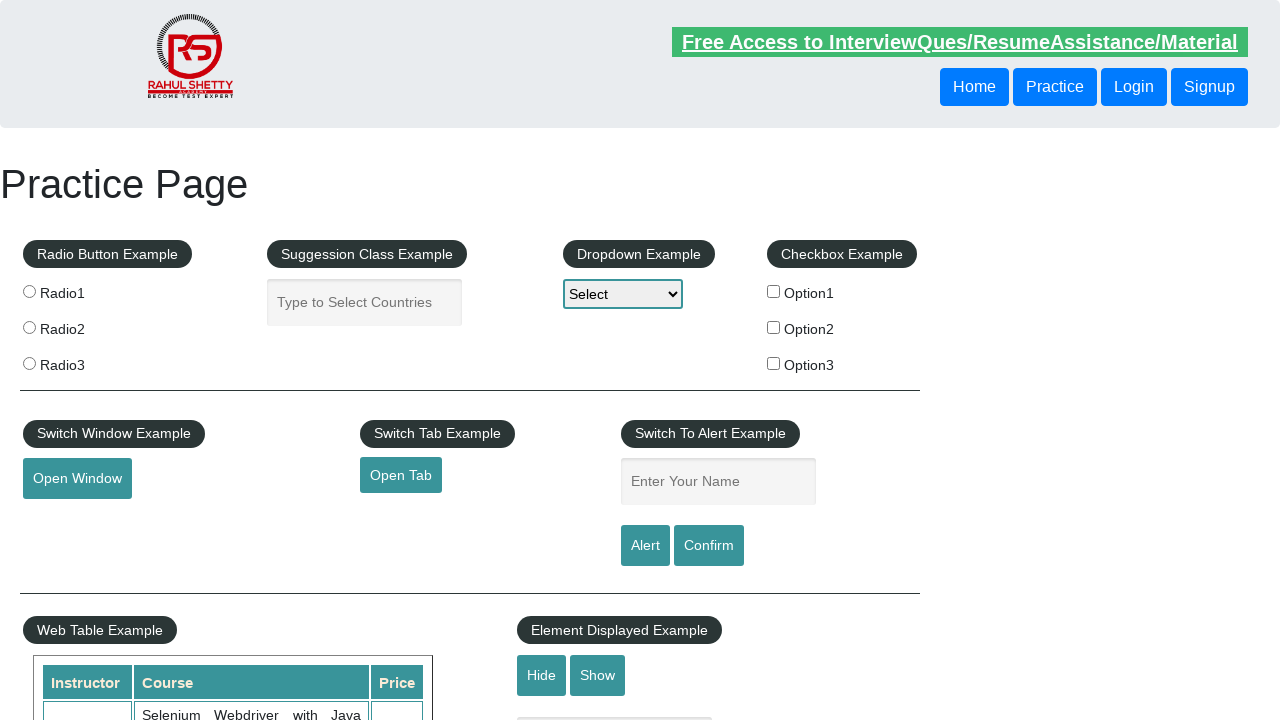

Retrieved href attribute from footer link: https://jmeter.apache.org/
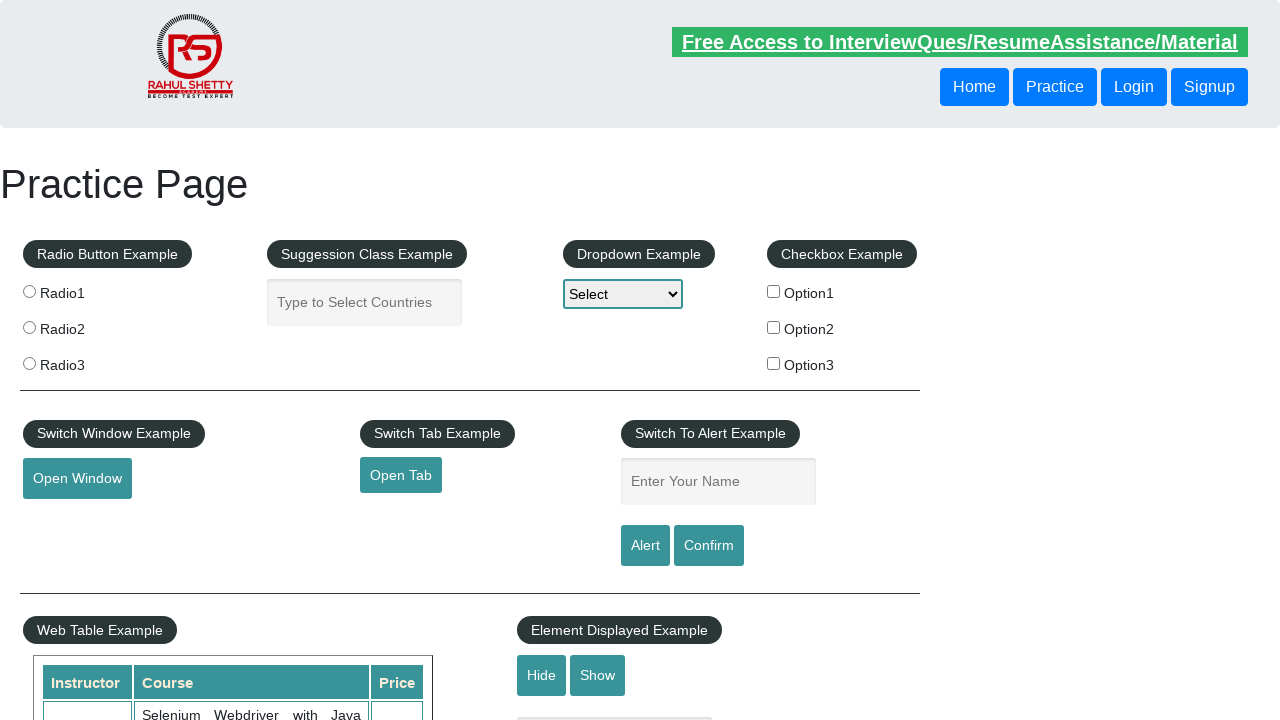

Confirmed footer link has valid href attribute
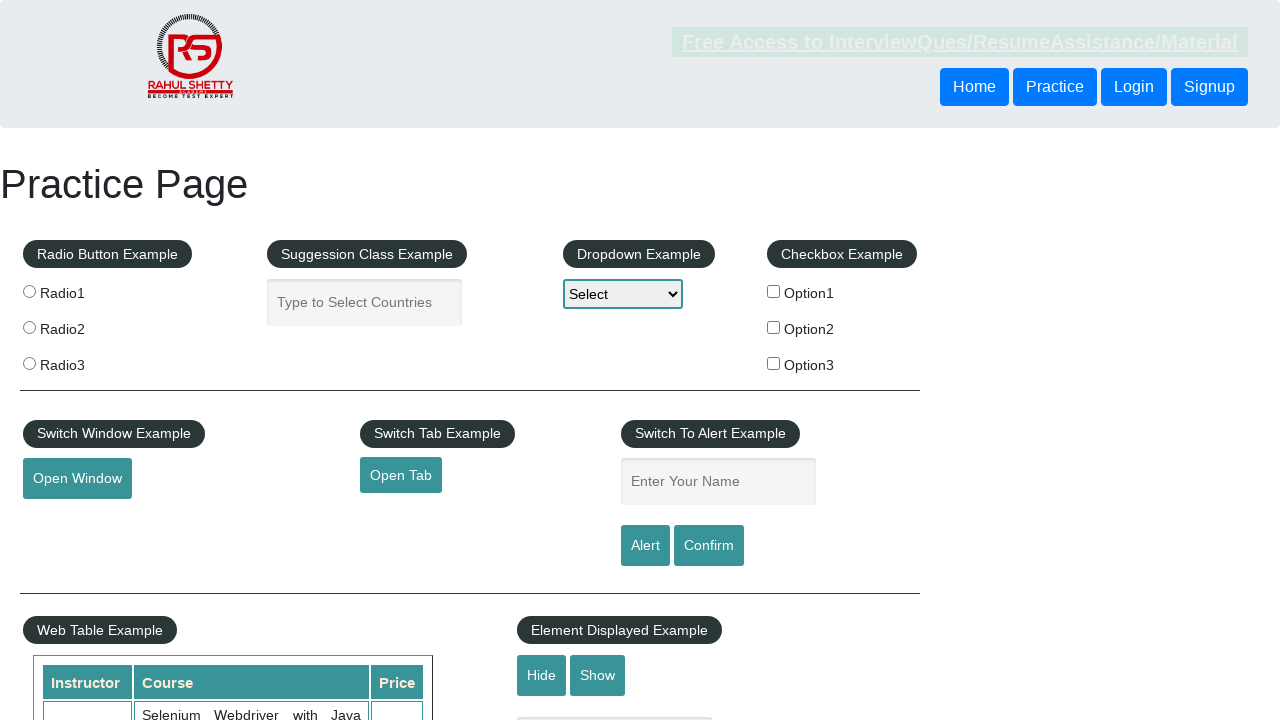

Verified footer link is visible
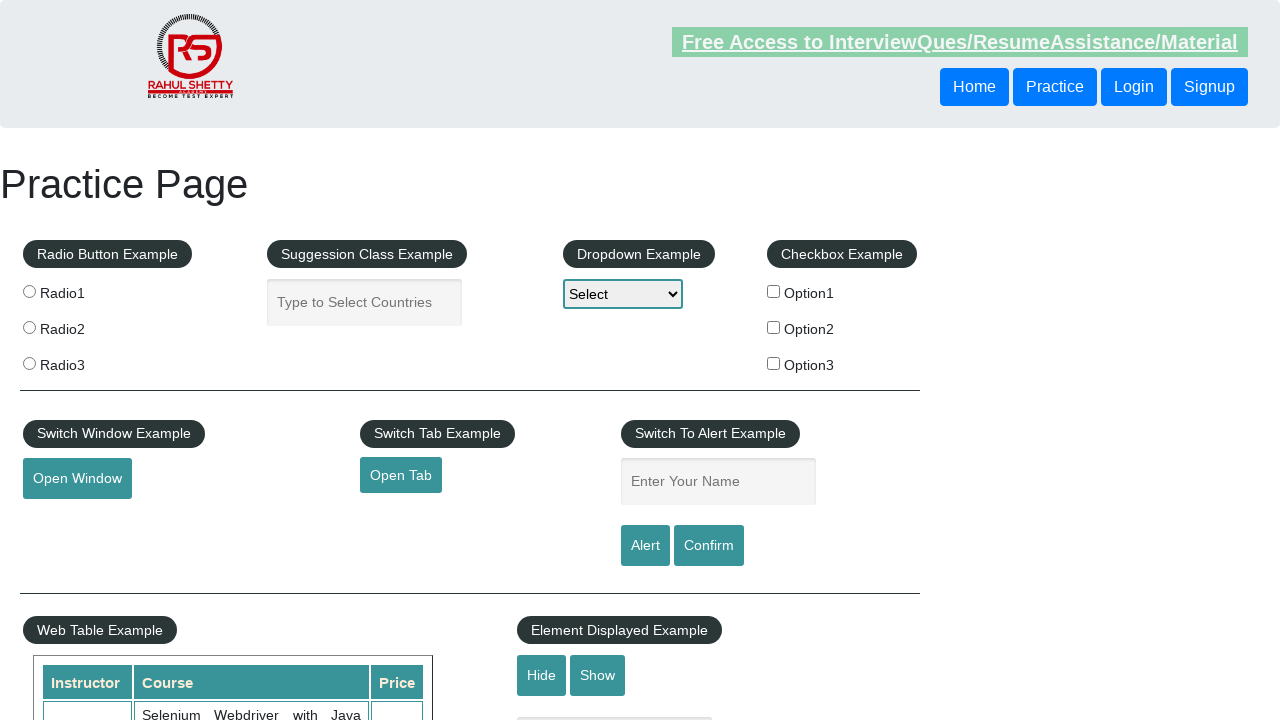

Retrieved href attribute from footer link: #
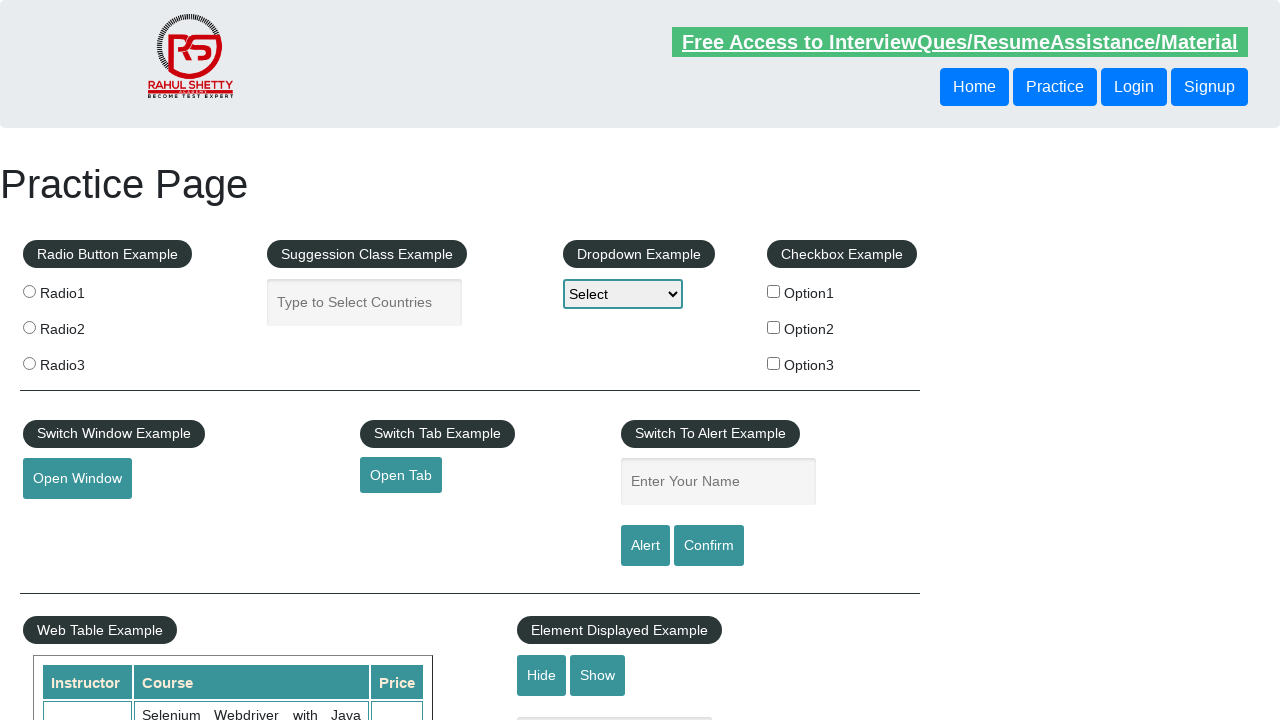

Confirmed footer link has valid href attribute
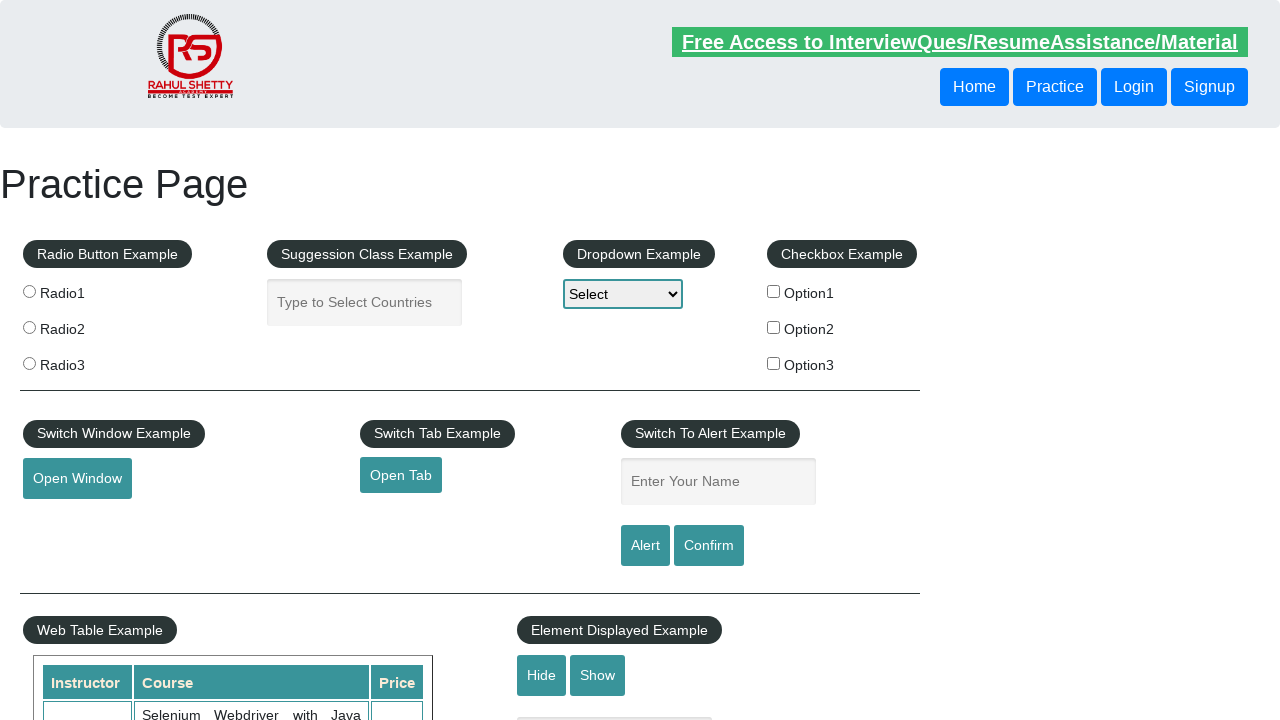

Verified footer link is visible
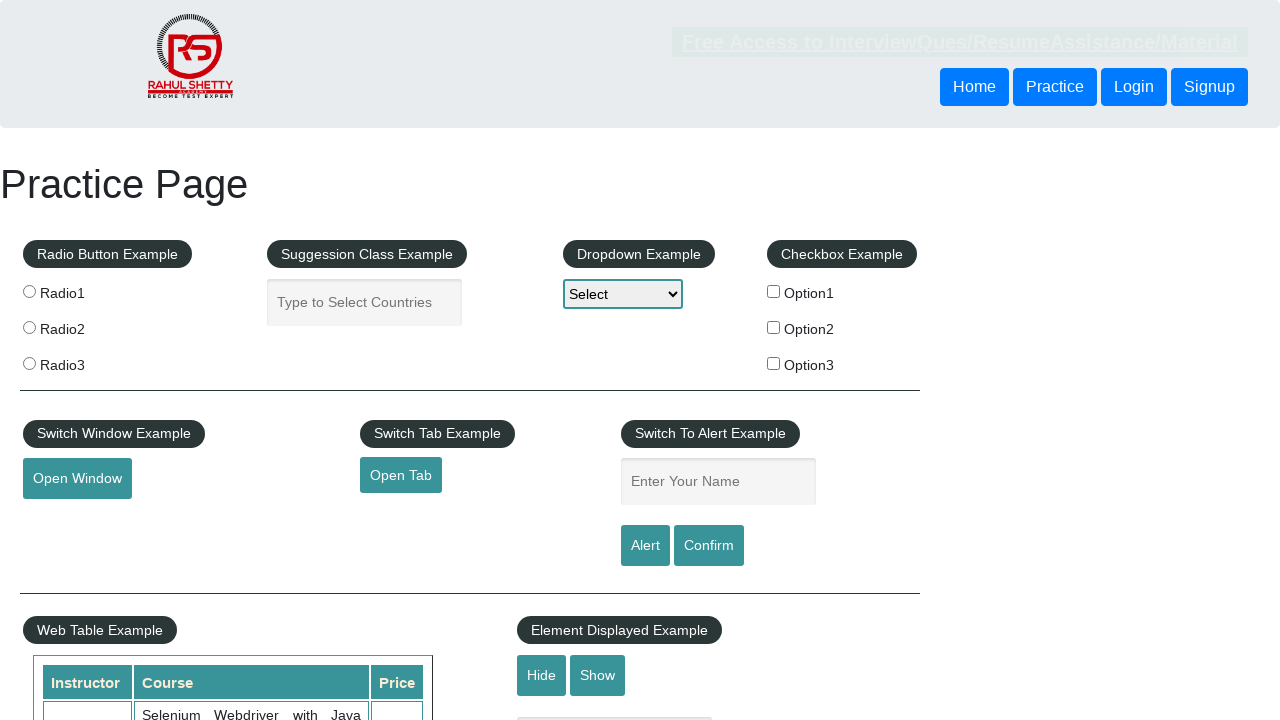

Retrieved href attribute from footer link: https://rahulshettyacademy.com/brokenlink
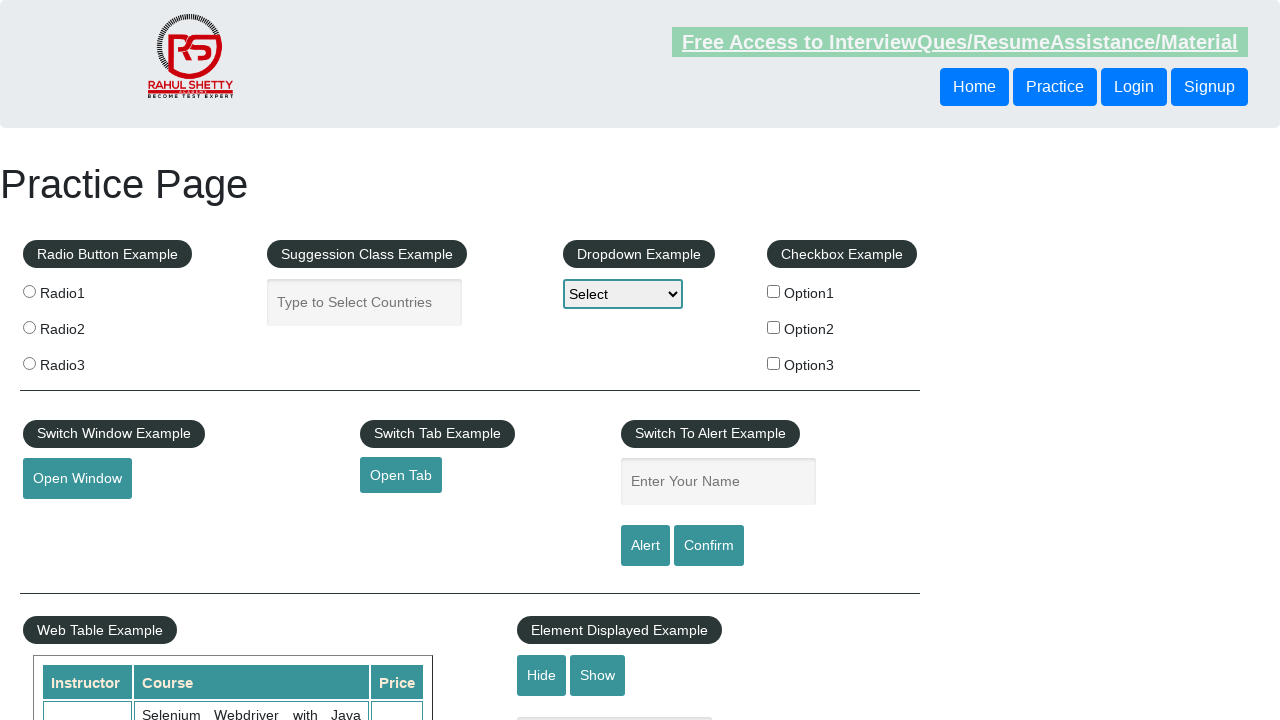

Confirmed footer link has valid href attribute
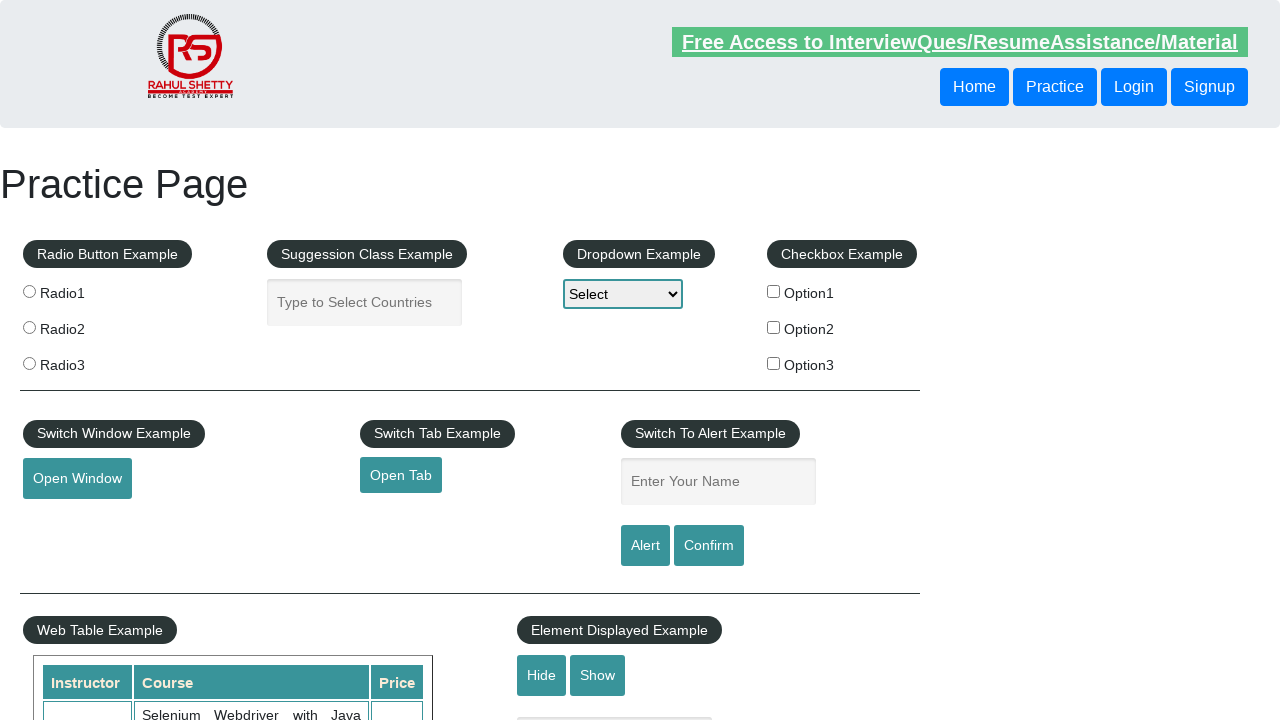

Verified footer link is visible
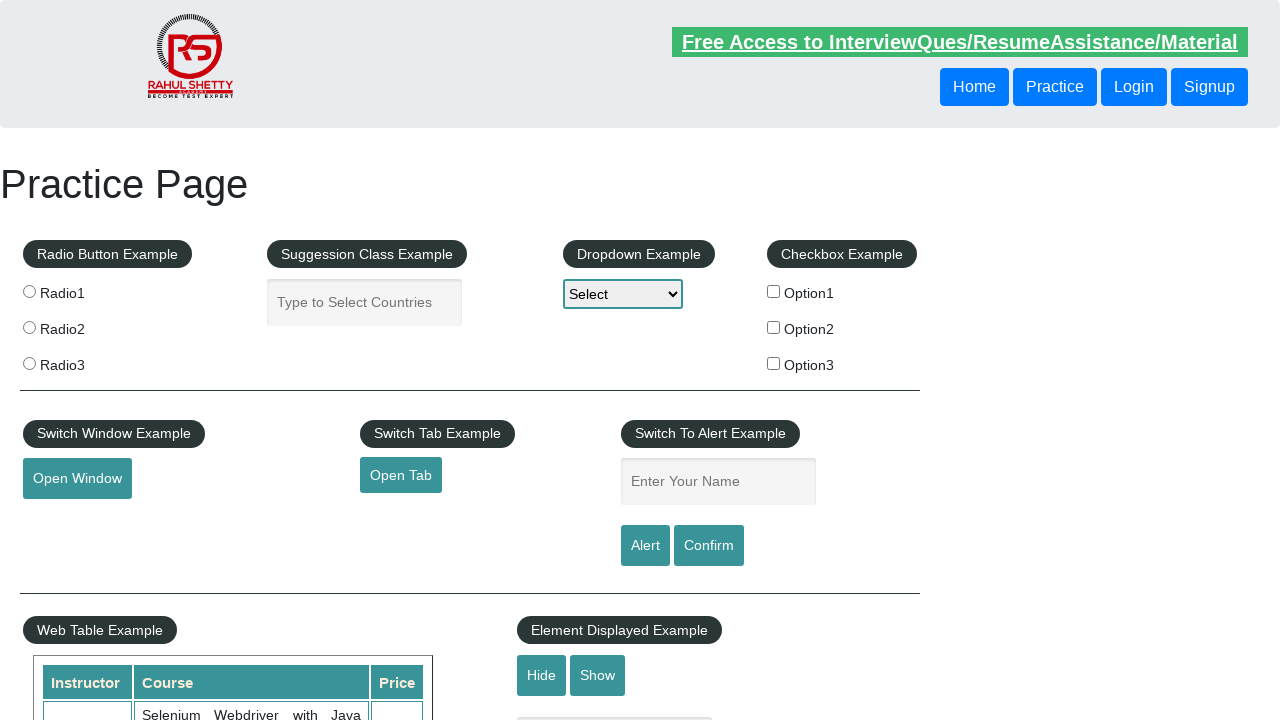

Retrieved href attribute from footer link: #
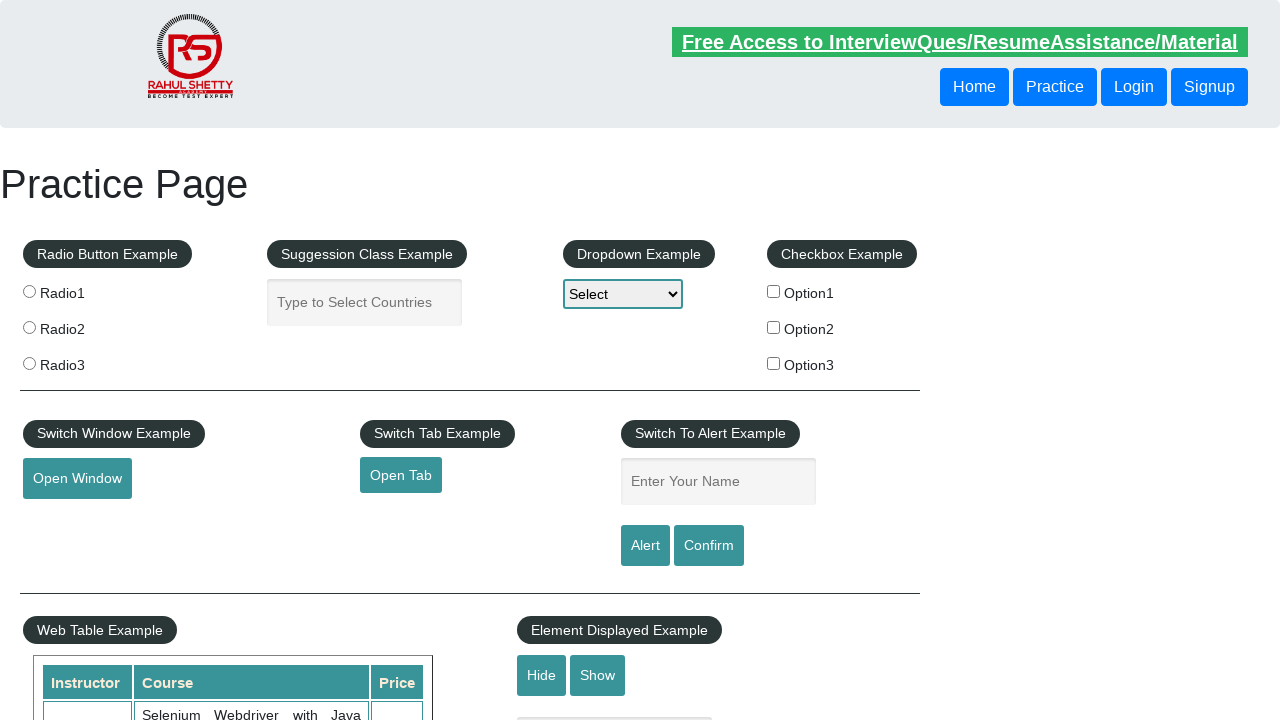

Confirmed footer link has valid href attribute
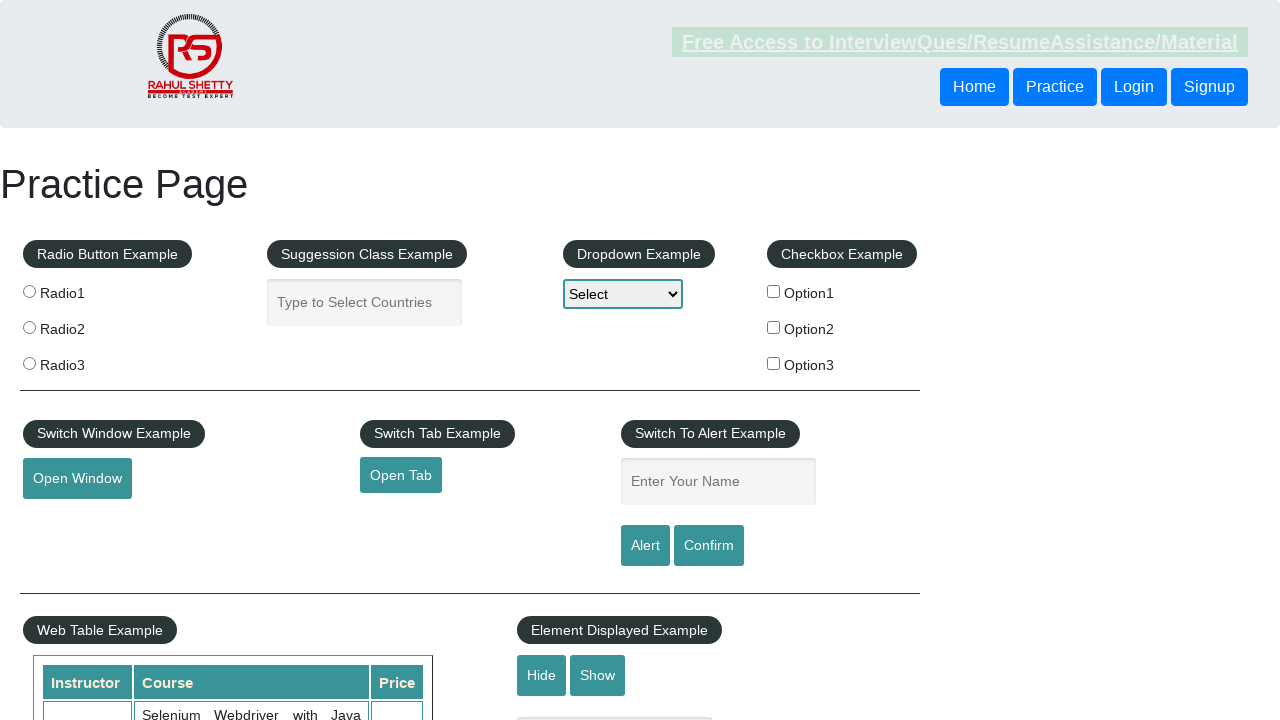

Verified footer link is visible
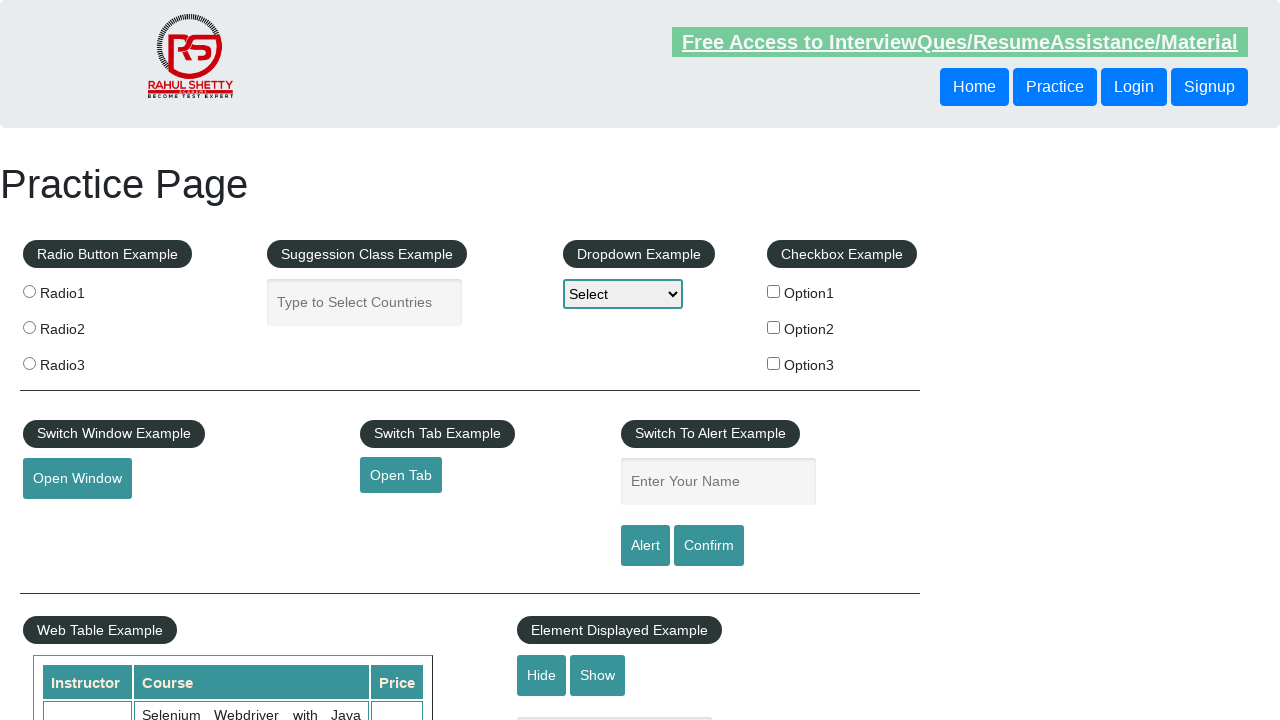

Retrieved href attribute from footer link: #
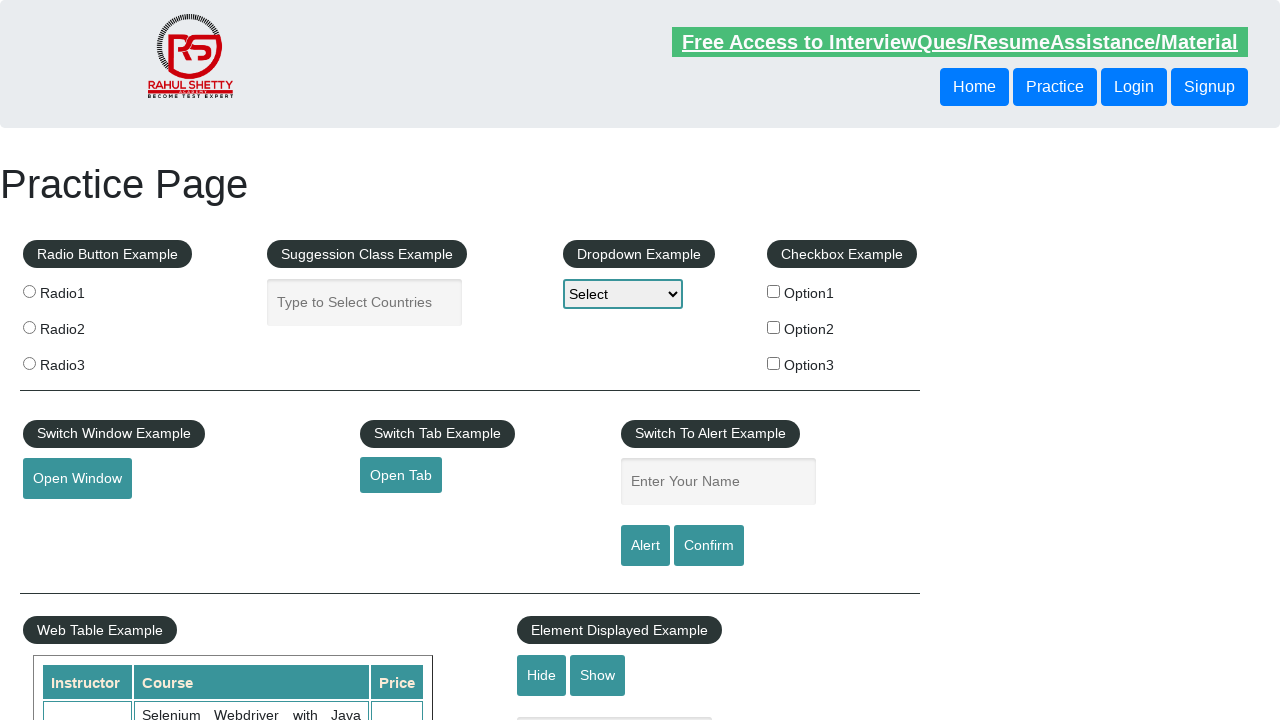

Confirmed footer link has valid href attribute
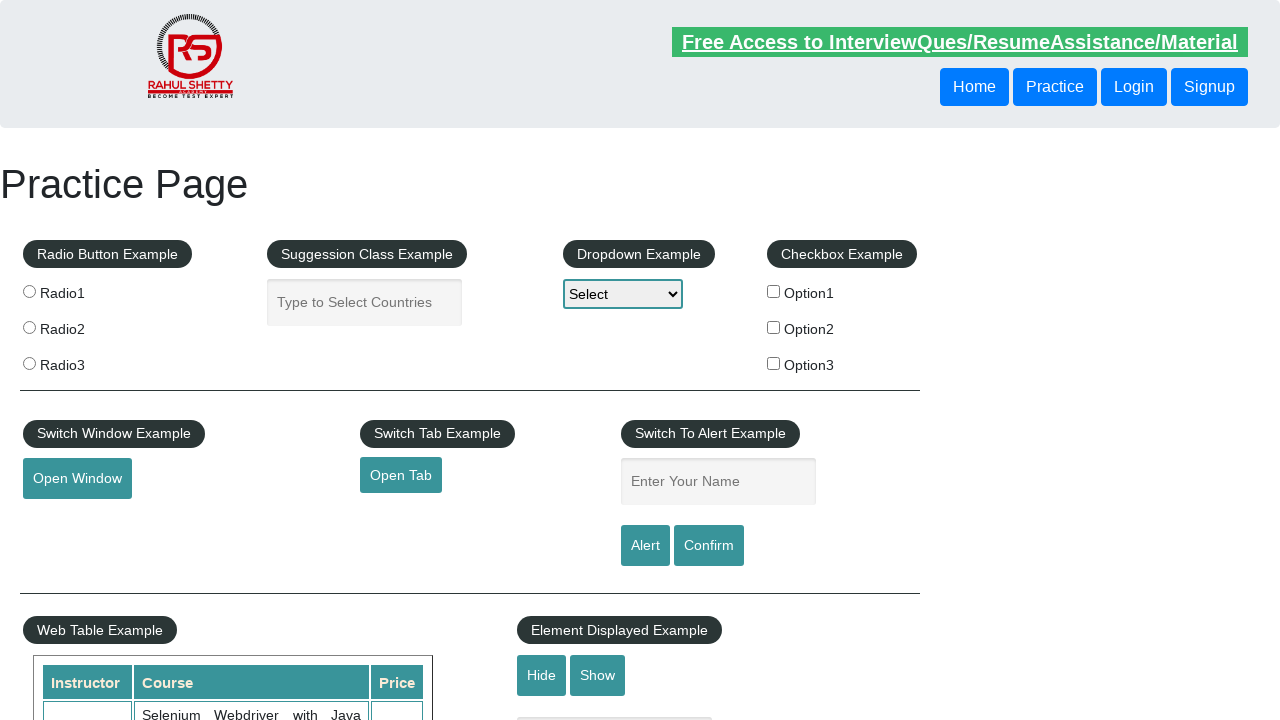

Verified footer link is visible
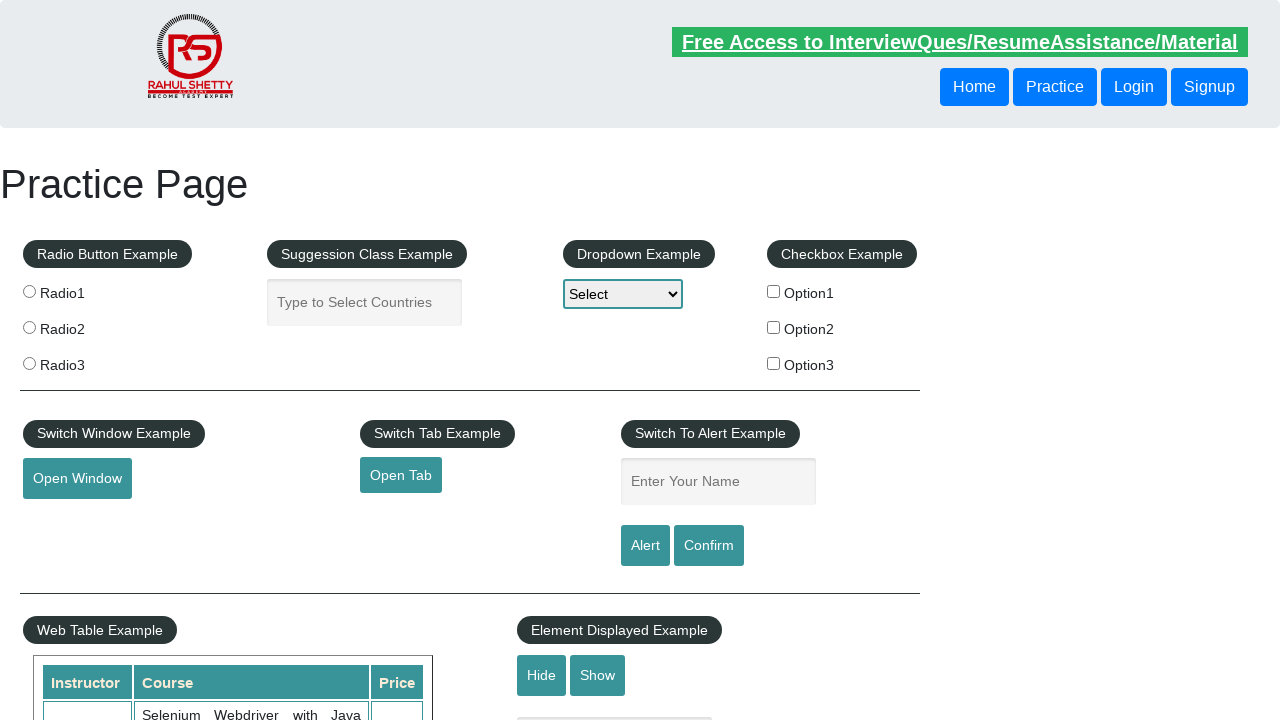

Retrieved href attribute from footer link: #
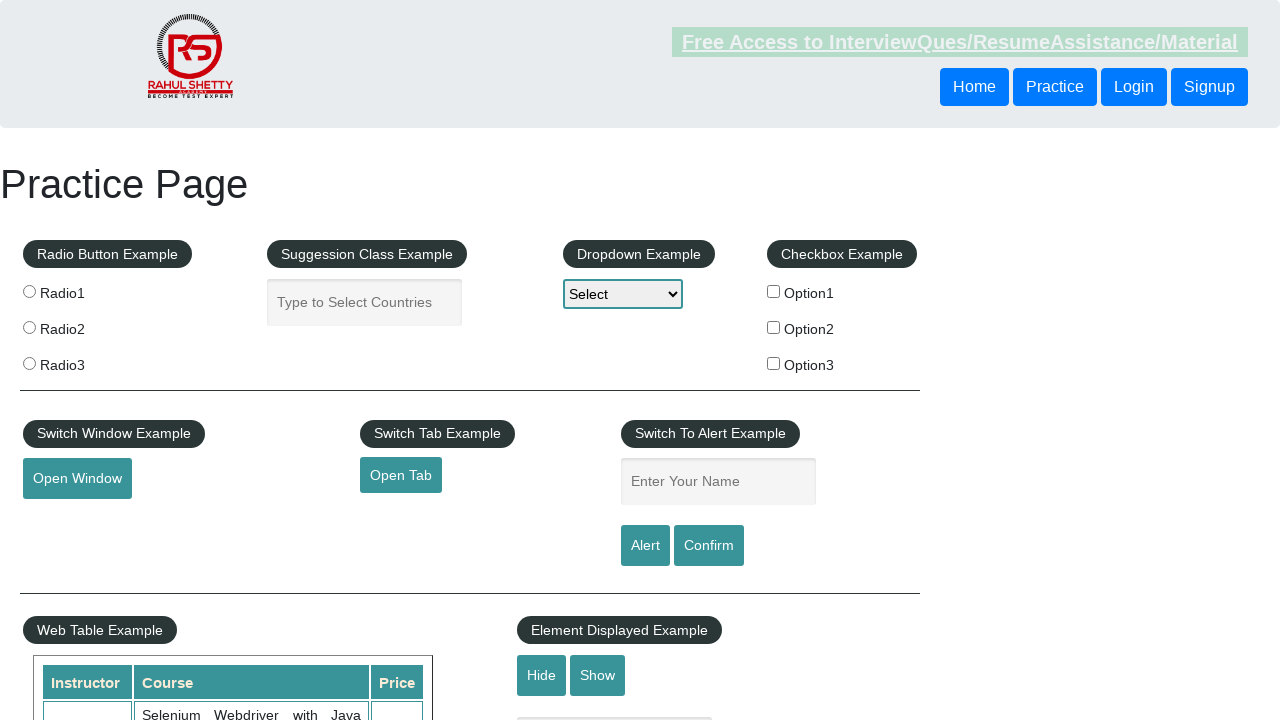

Confirmed footer link has valid href attribute
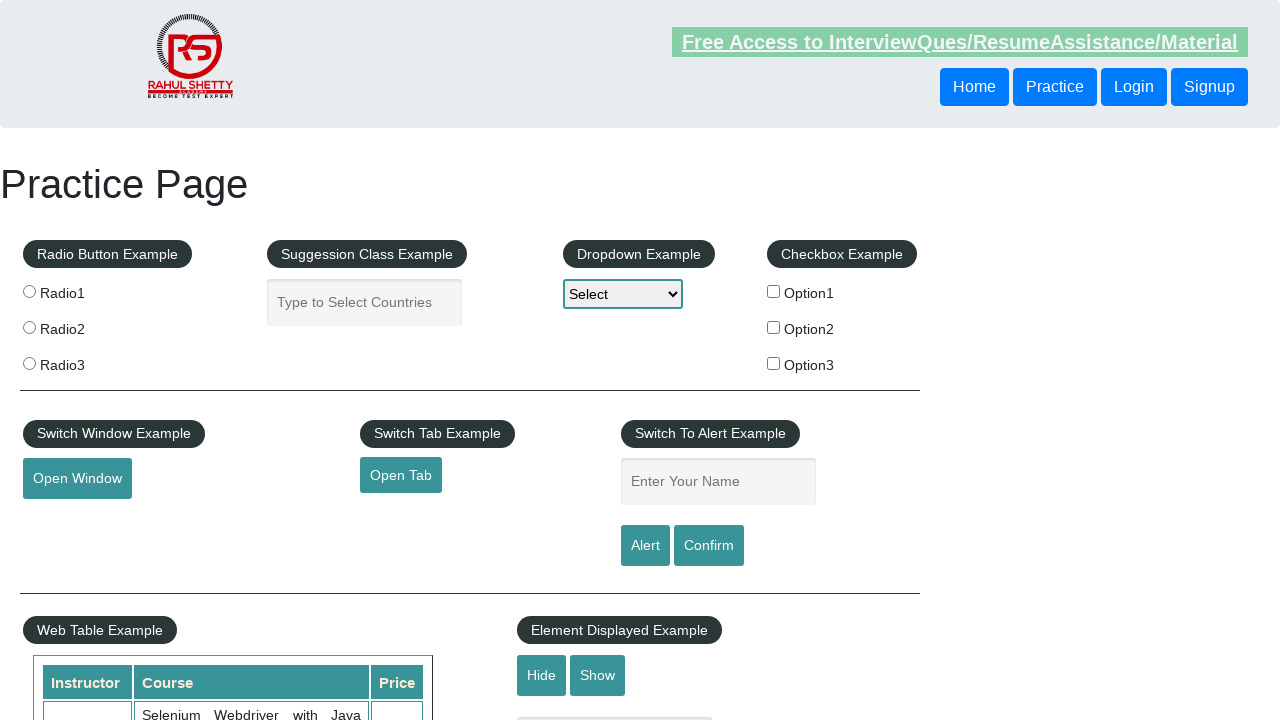

Verified footer link is visible
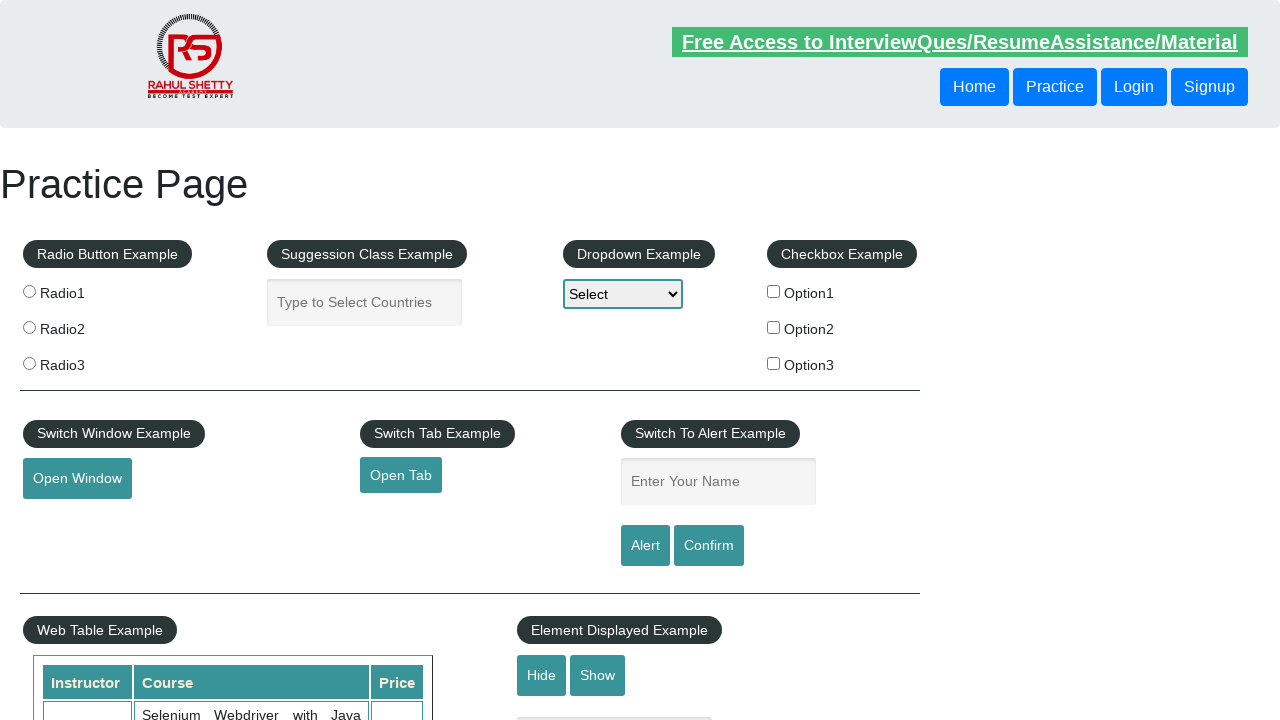

Retrieved href attribute from footer link: #
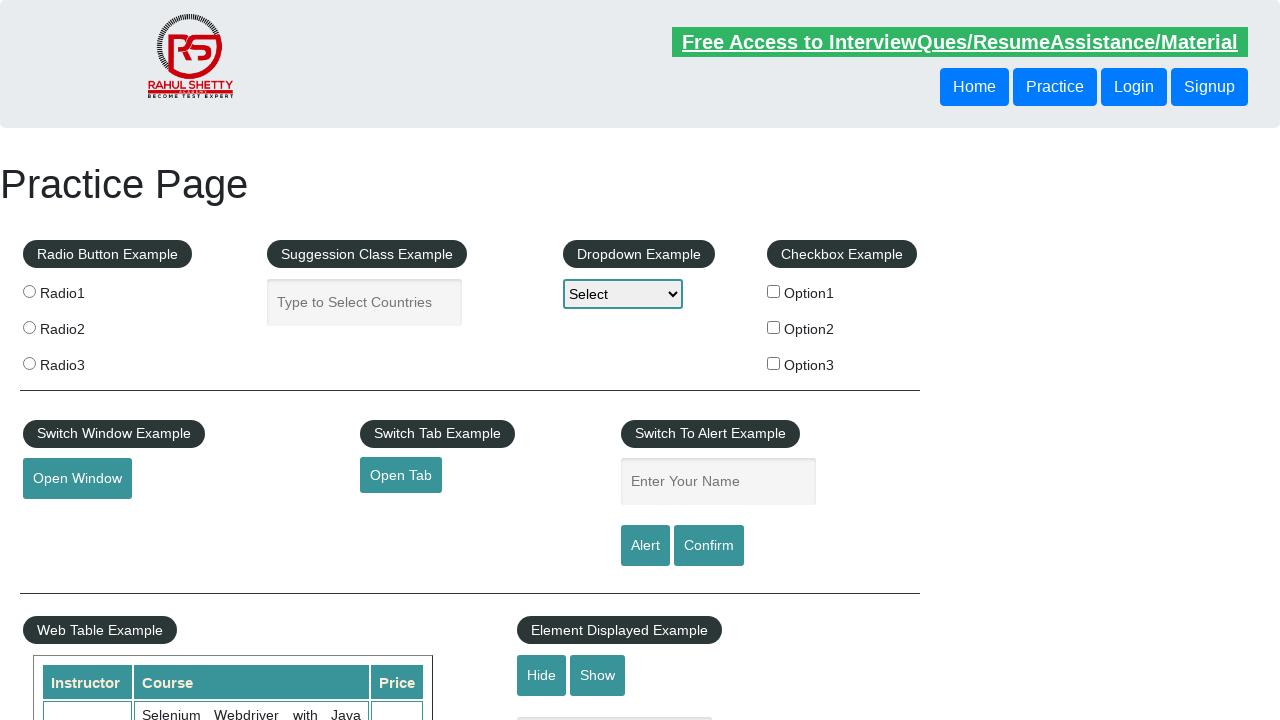

Confirmed footer link has valid href attribute
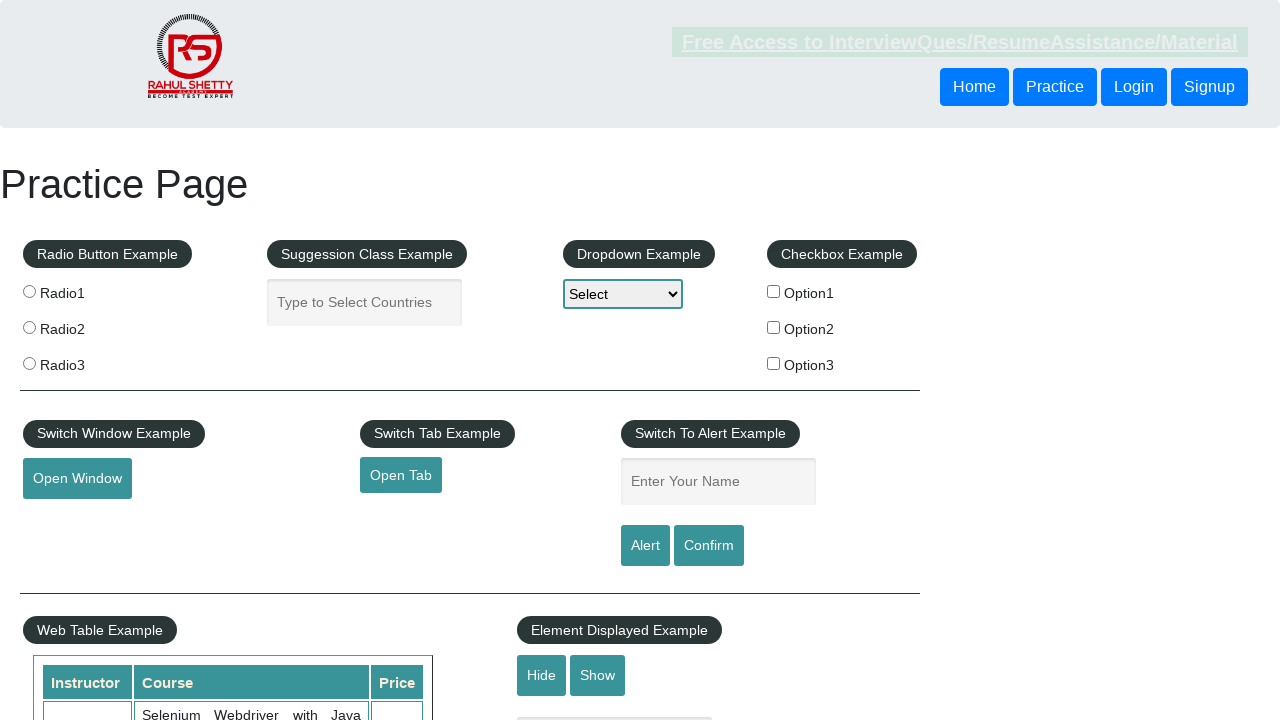

Verified footer link is visible
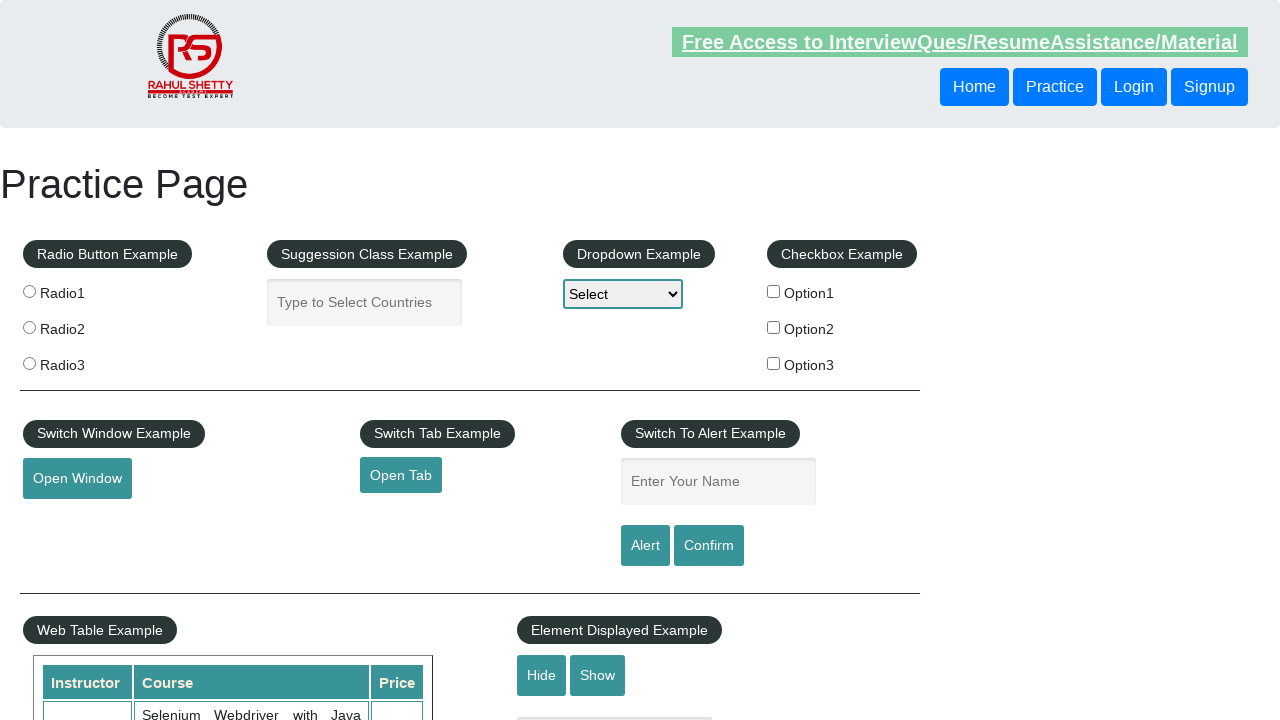

Retrieved href attribute from footer link: #
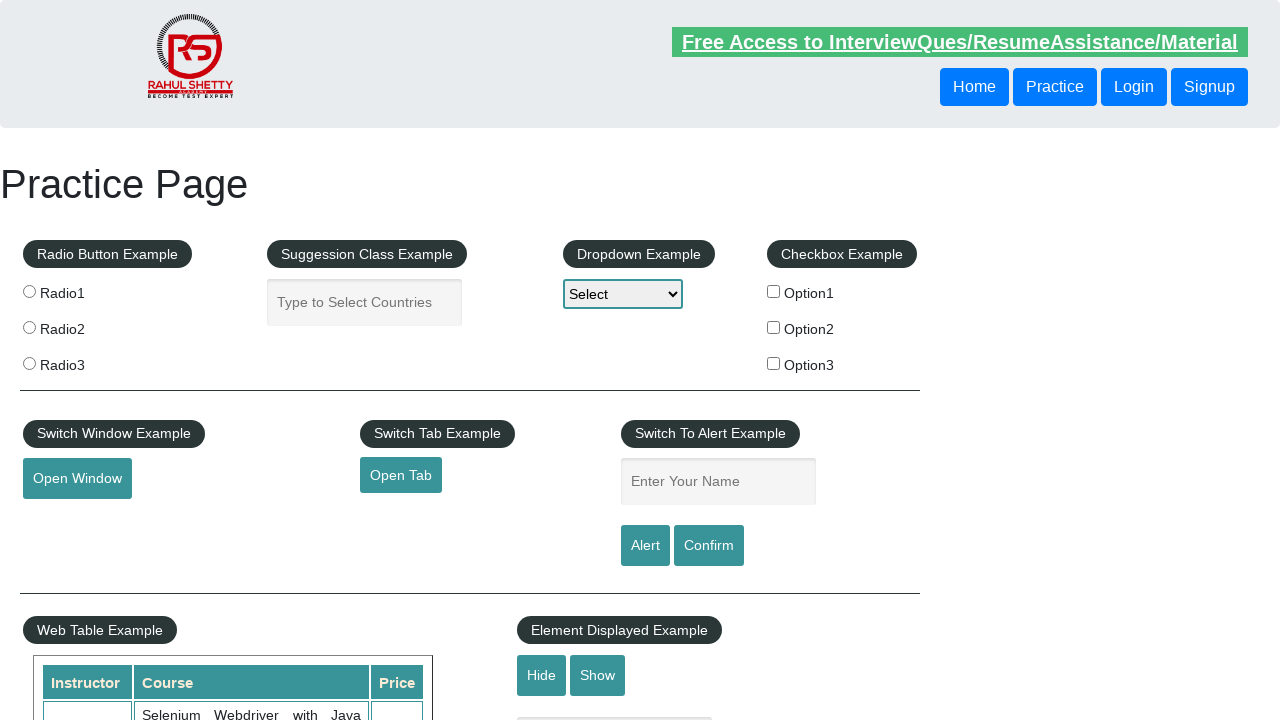

Confirmed footer link has valid href attribute
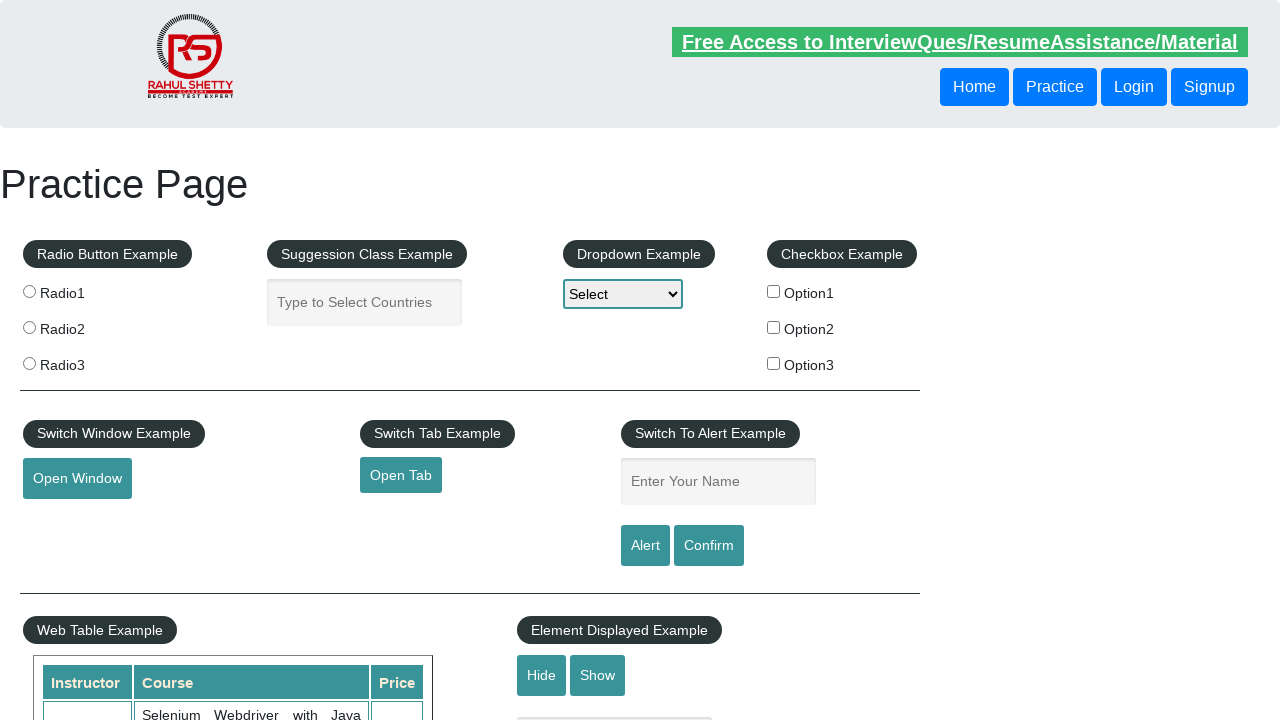

Verified footer link is visible
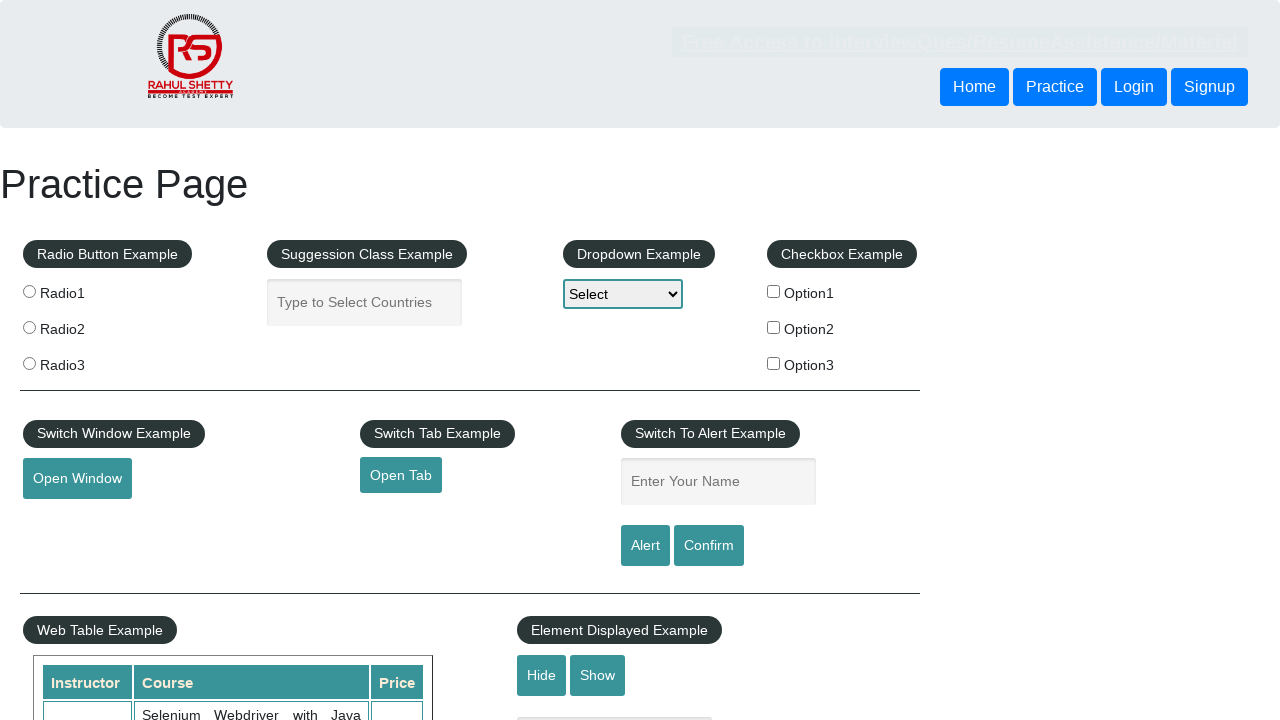

Retrieved href attribute from footer link: #
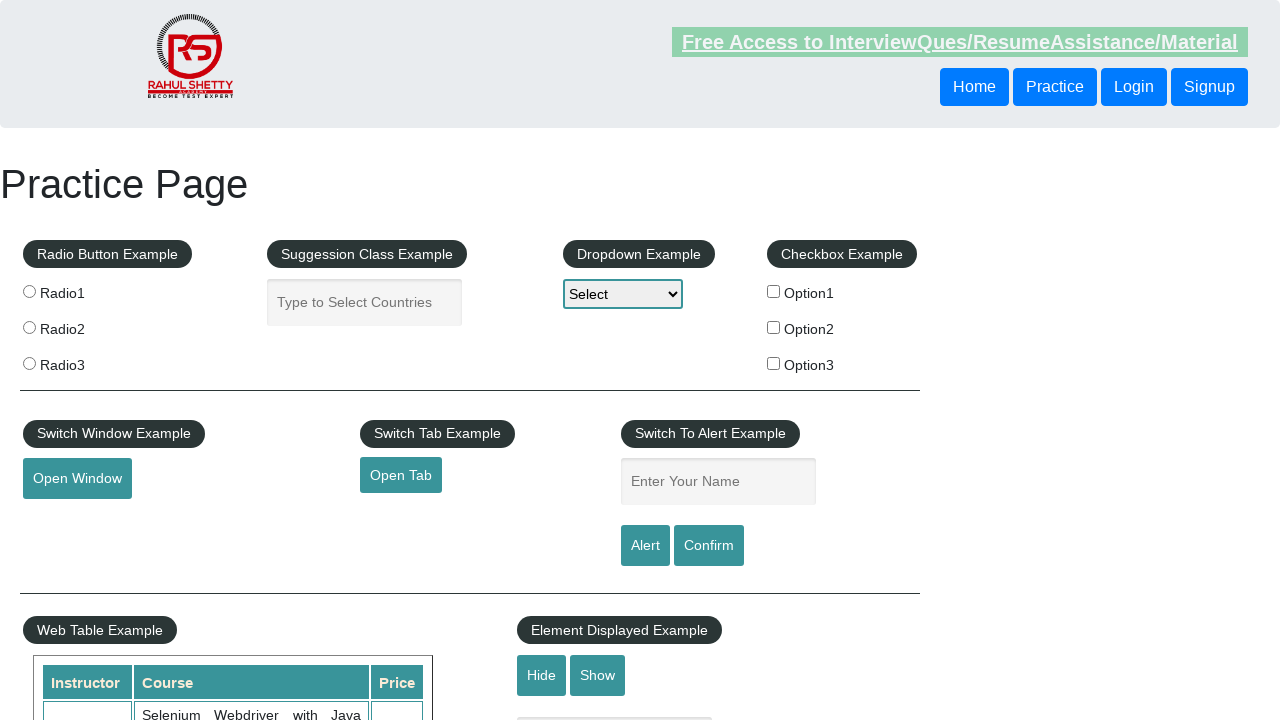

Confirmed footer link has valid href attribute
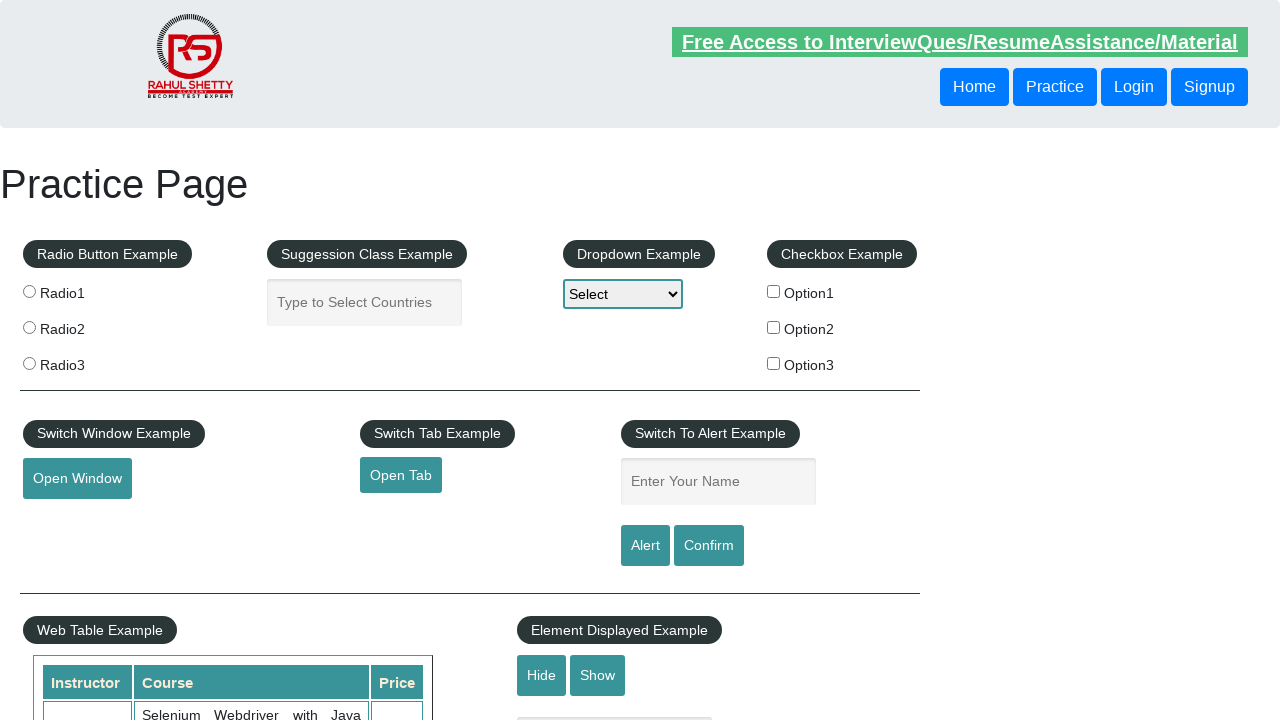

Verified footer link is visible
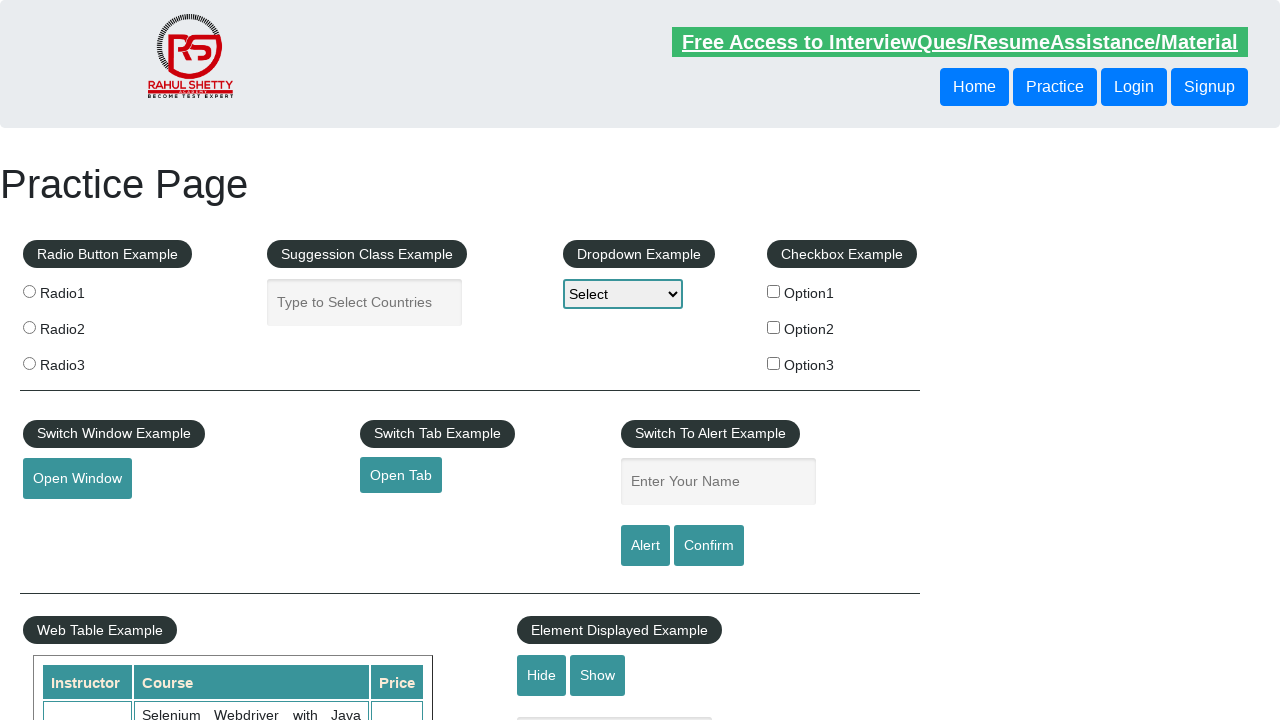

Retrieved href attribute from footer link: #
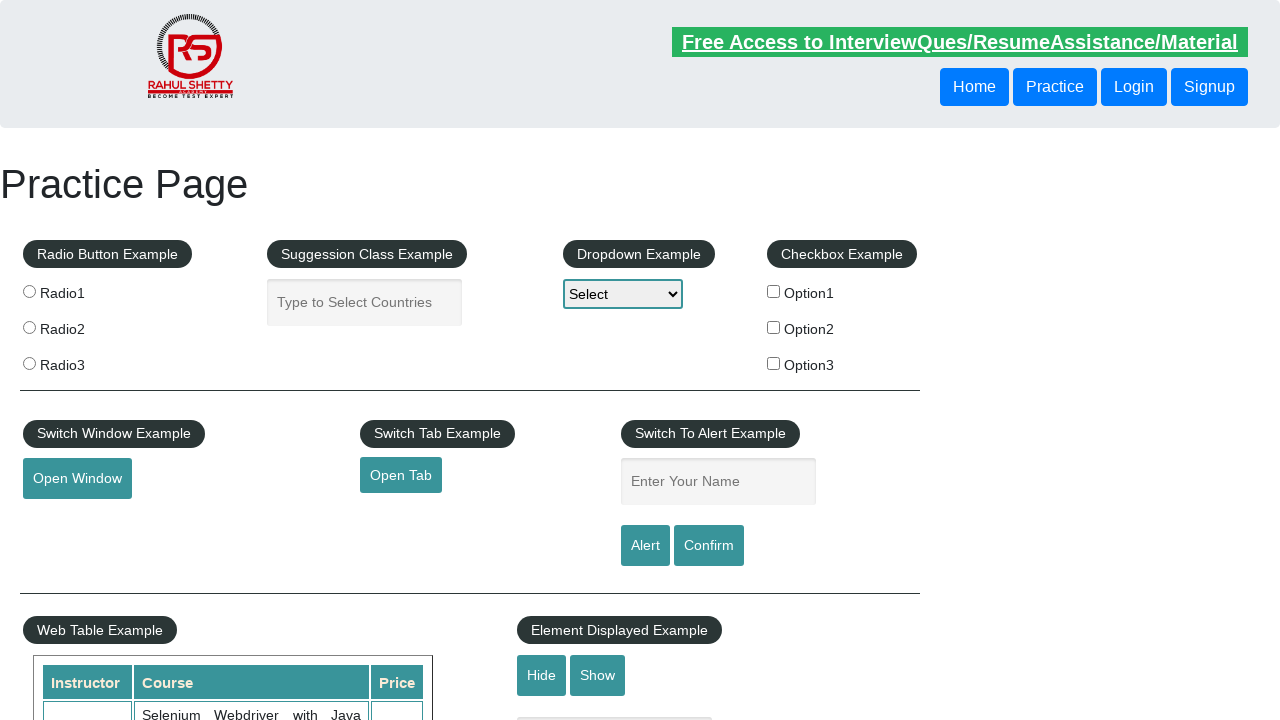

Confirmed footer link has valid href attribute
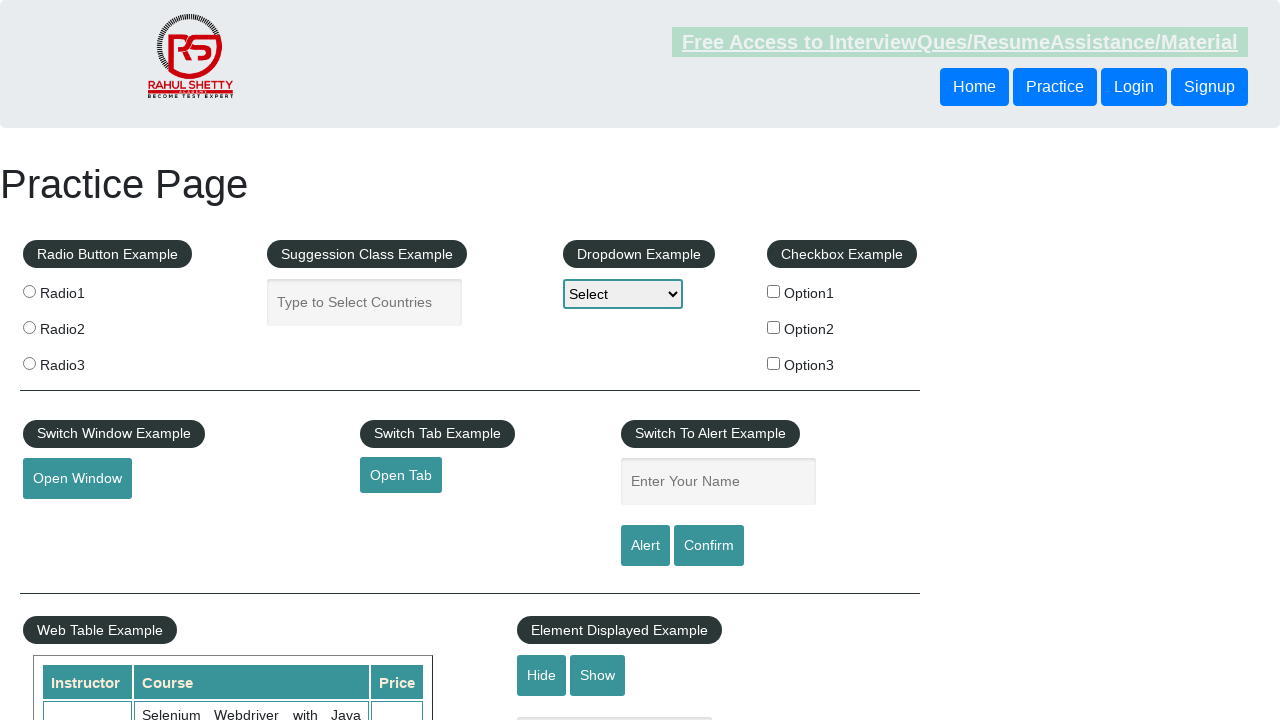

Verified footer link is visible
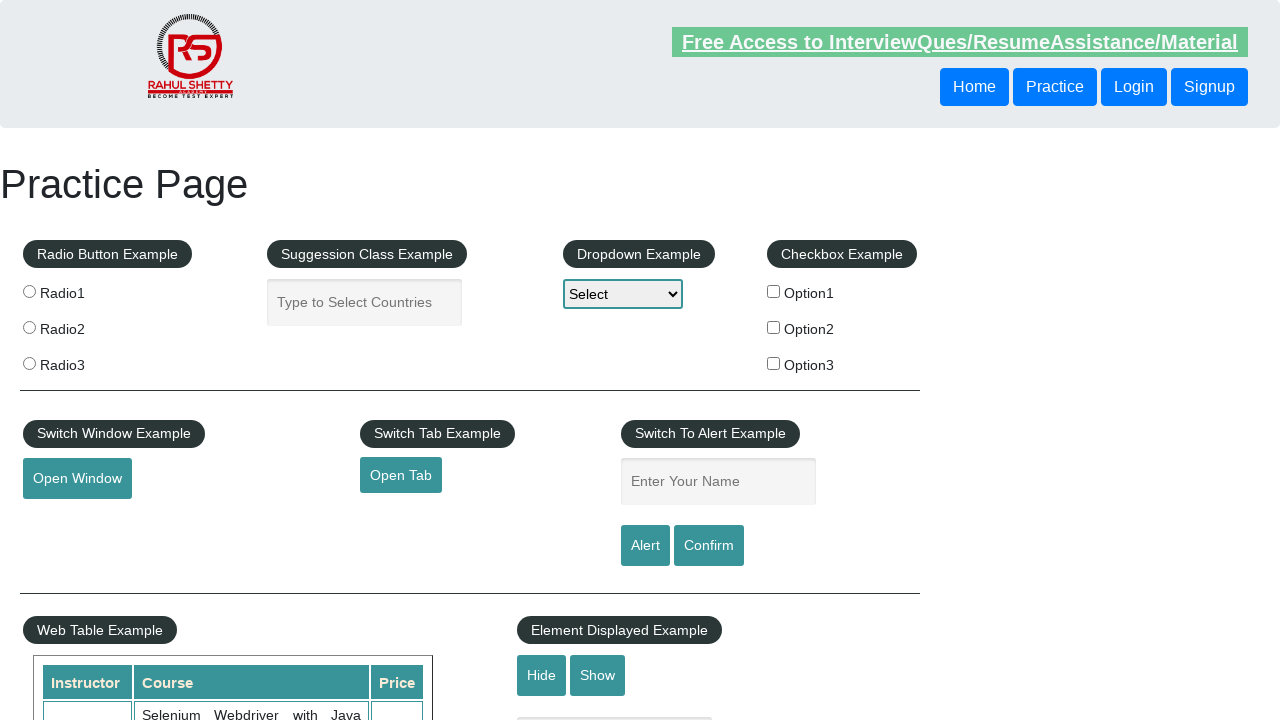

Retrieved href attribute from footer link: #
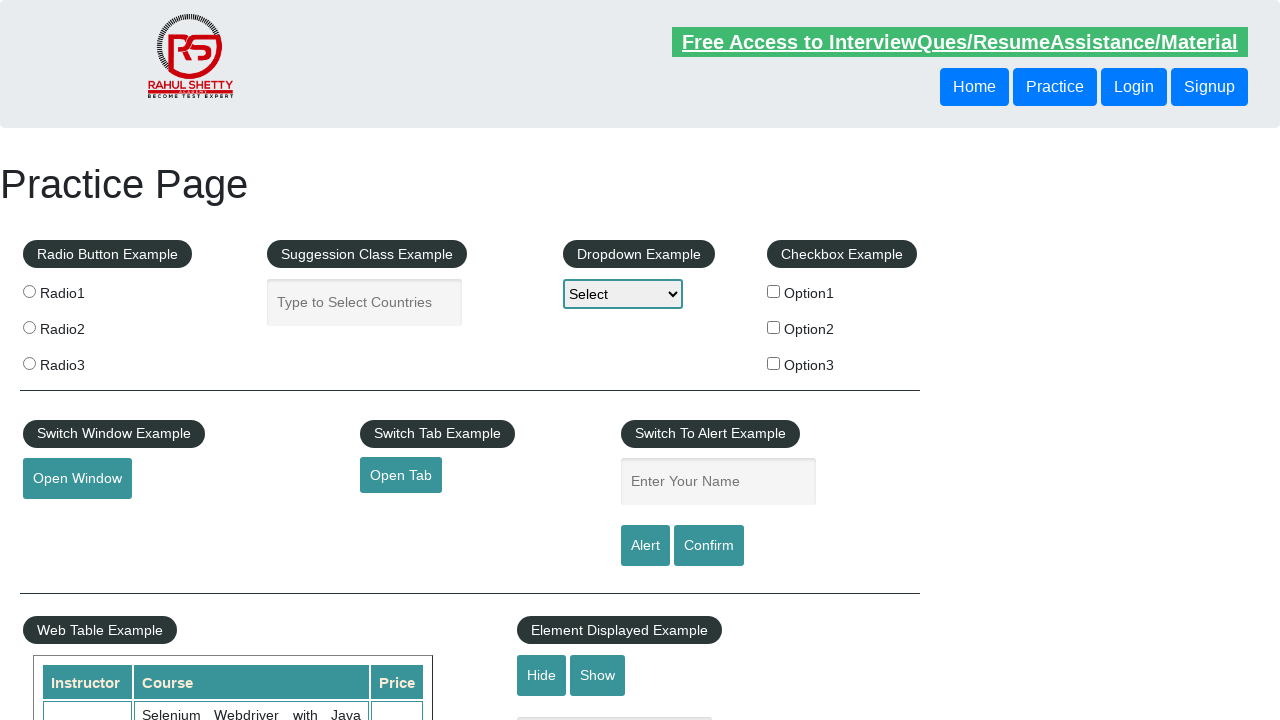

Confirmed footer link has valid href attribute
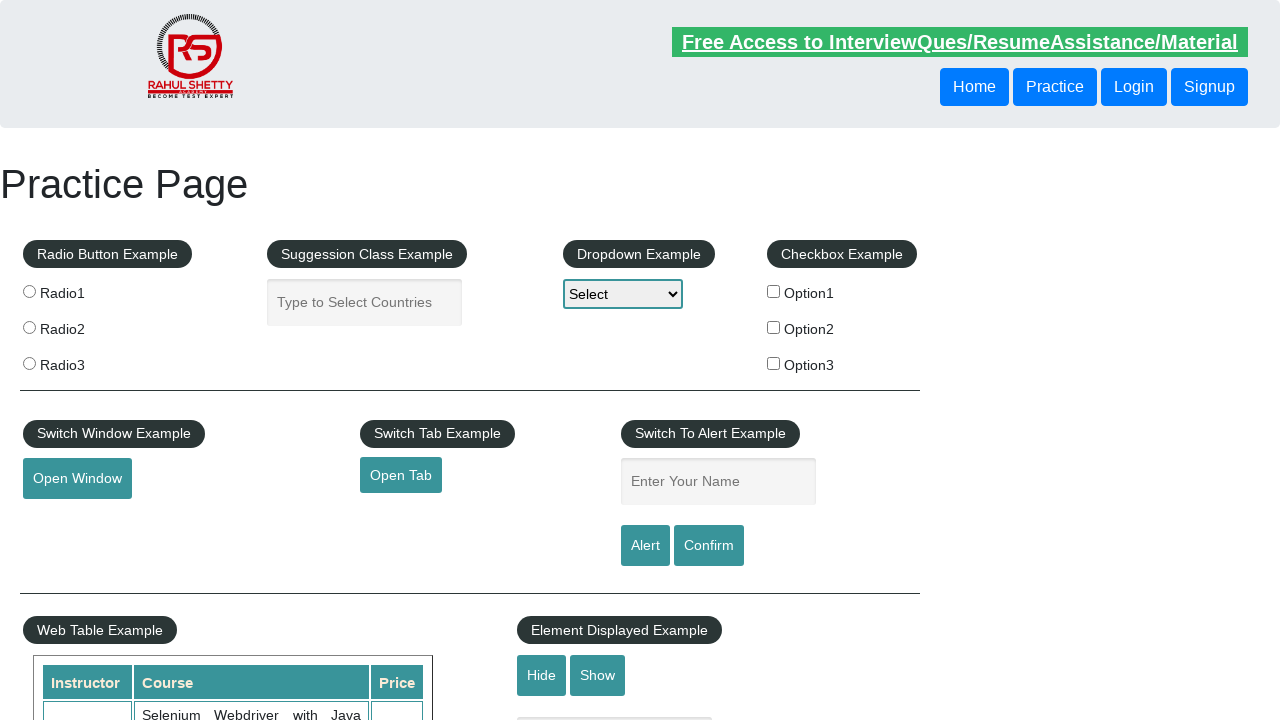

Verified footer link is visible
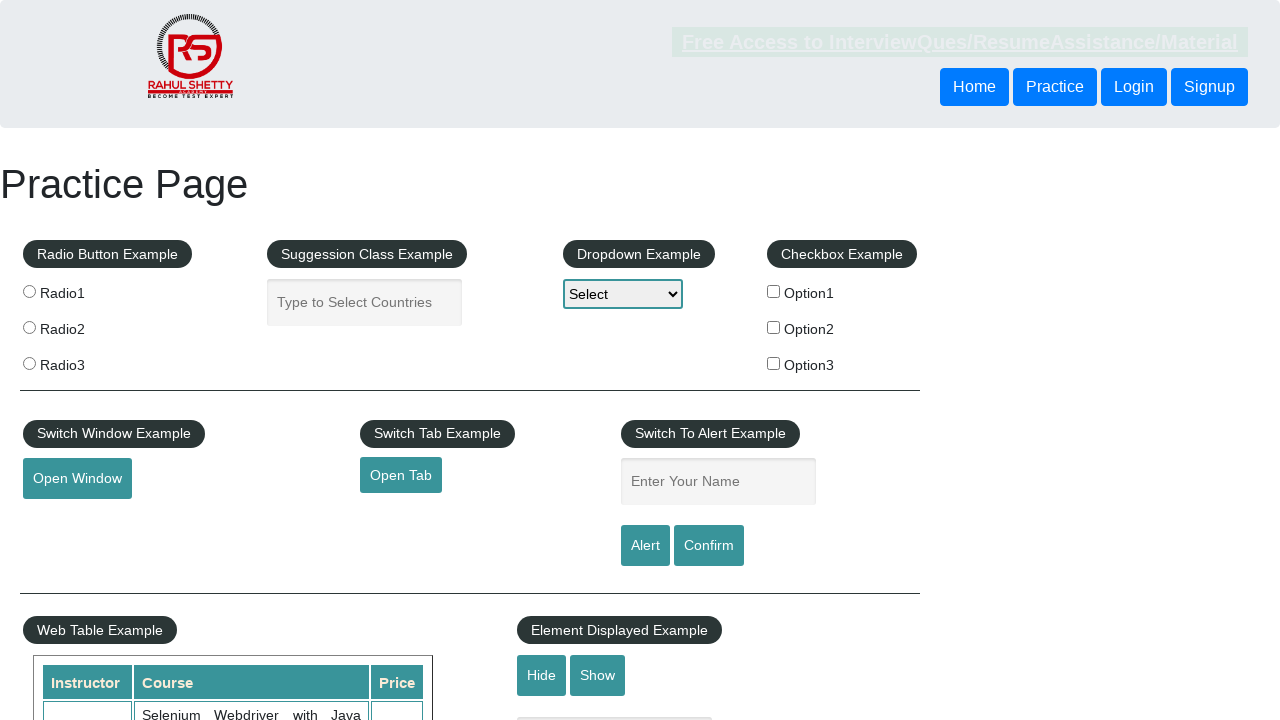

Retrieved href attribute from footer link: #
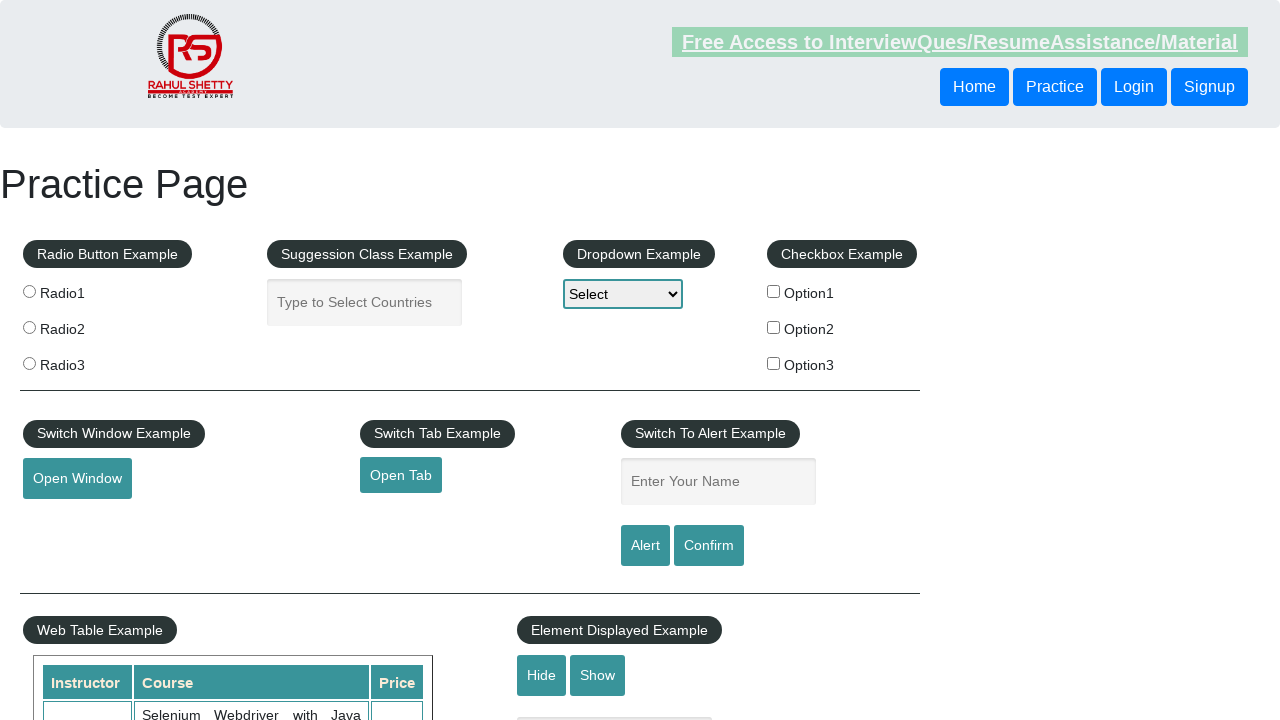

Confirmed footer link has valid href attribute
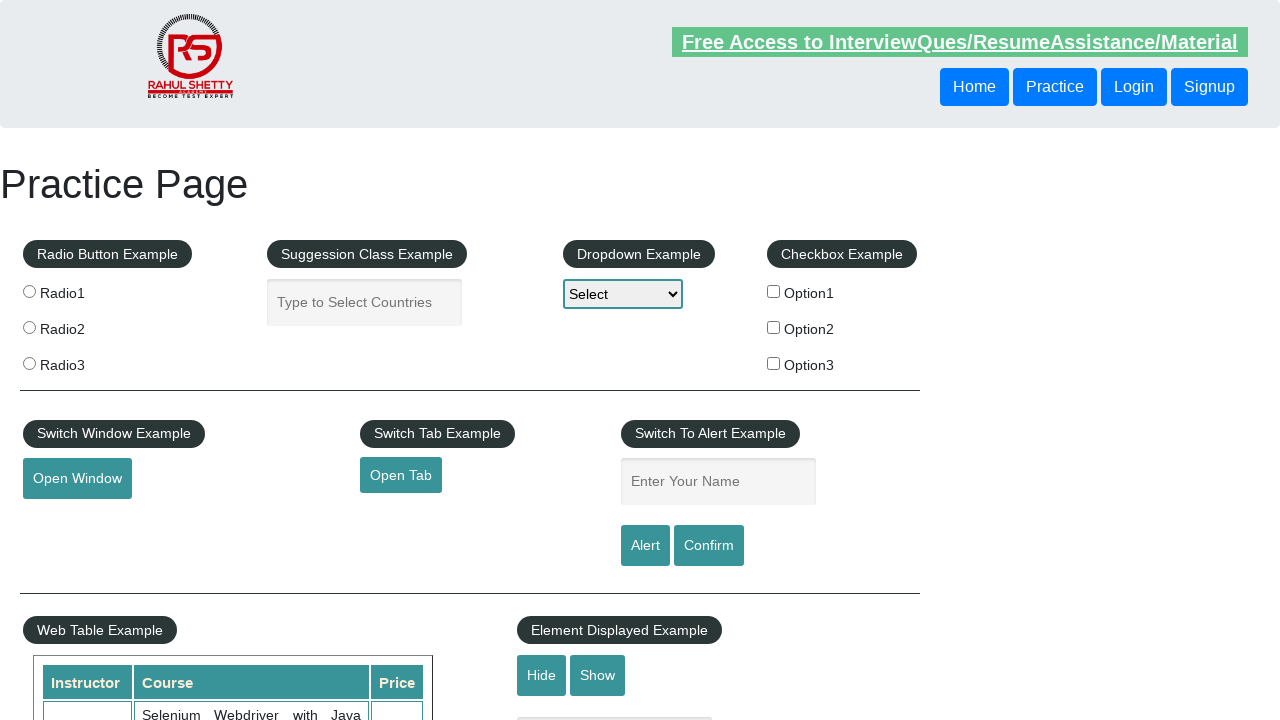

Verified footer link is visible
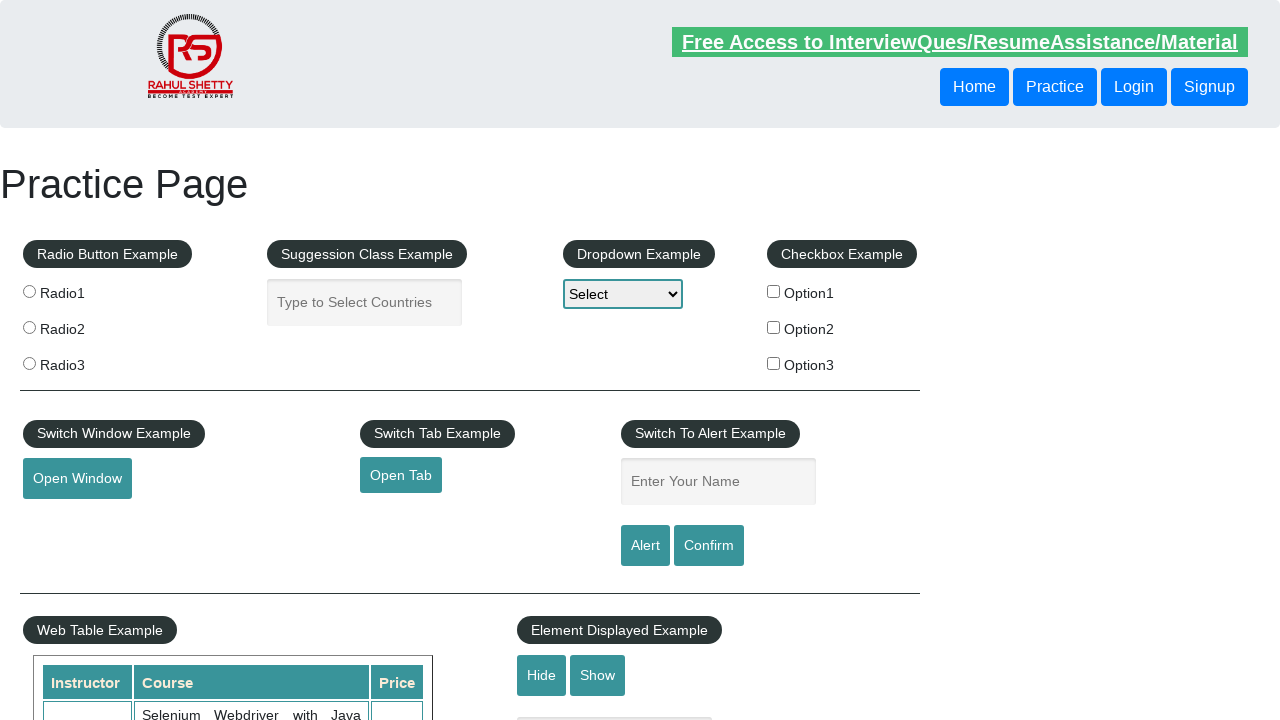

Retrieved href attribute from footer link: #
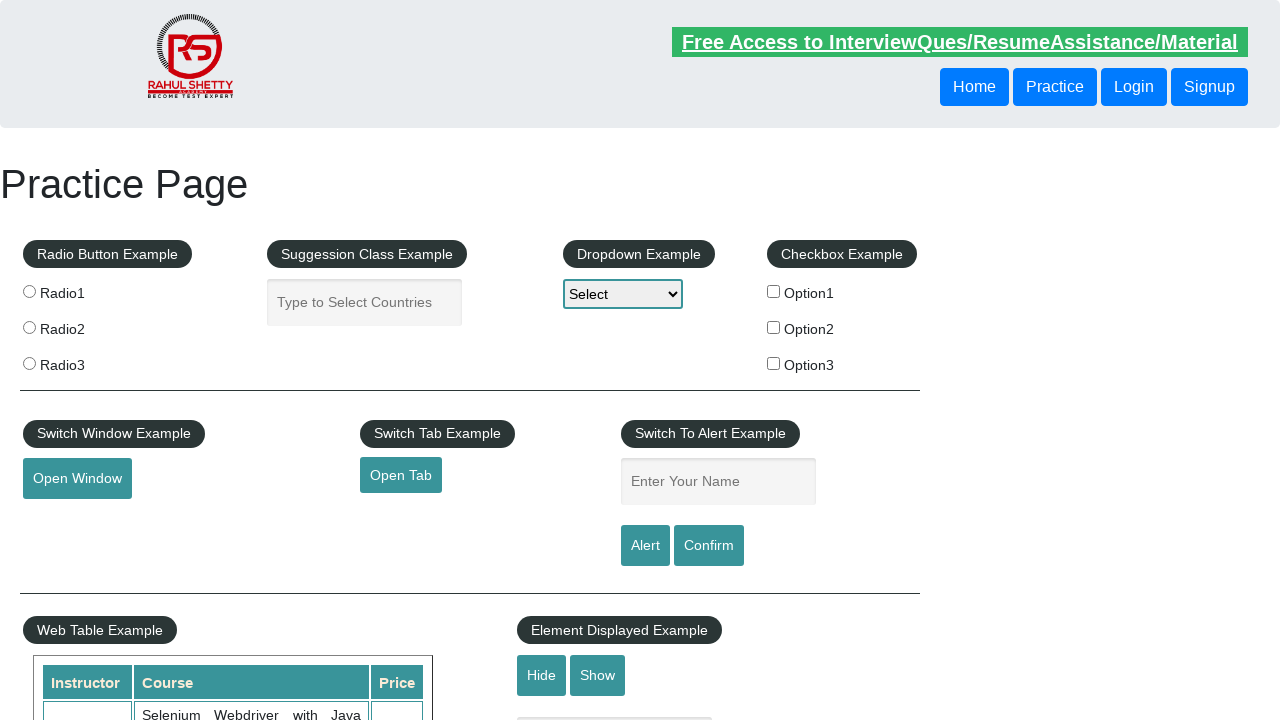

Confirmed footer link has valid href attribute
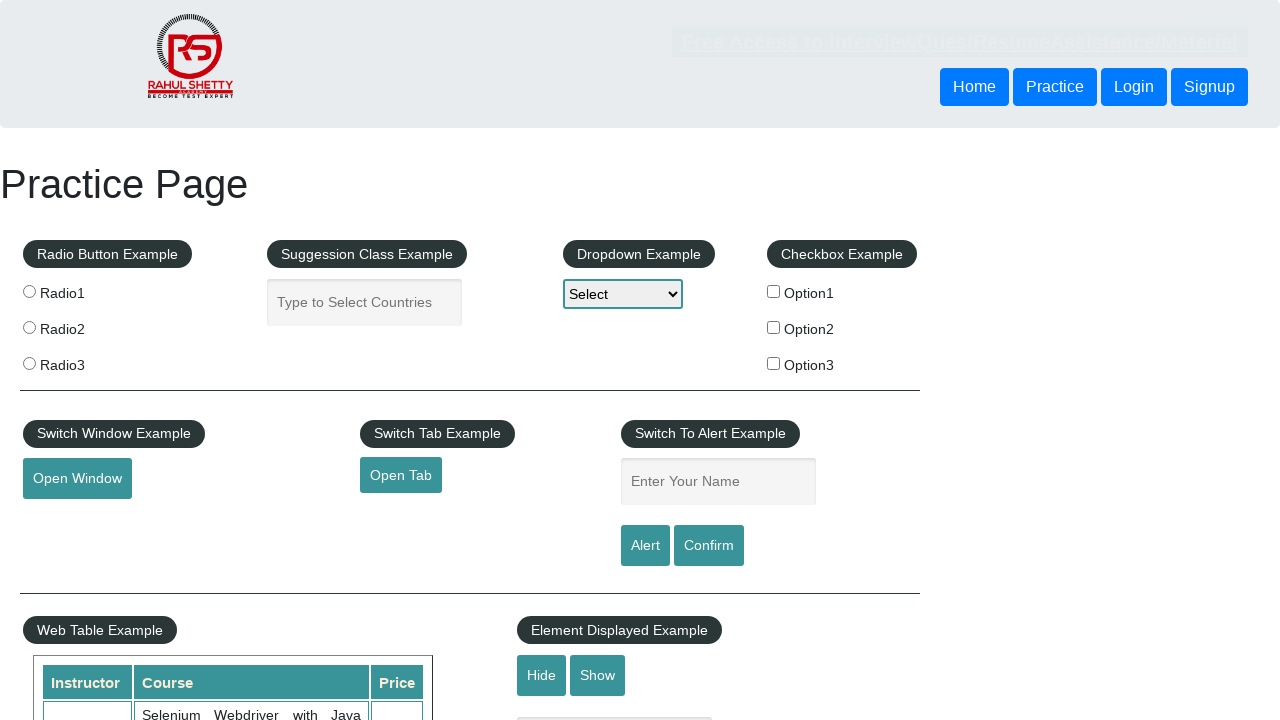

Verified footer link is visible
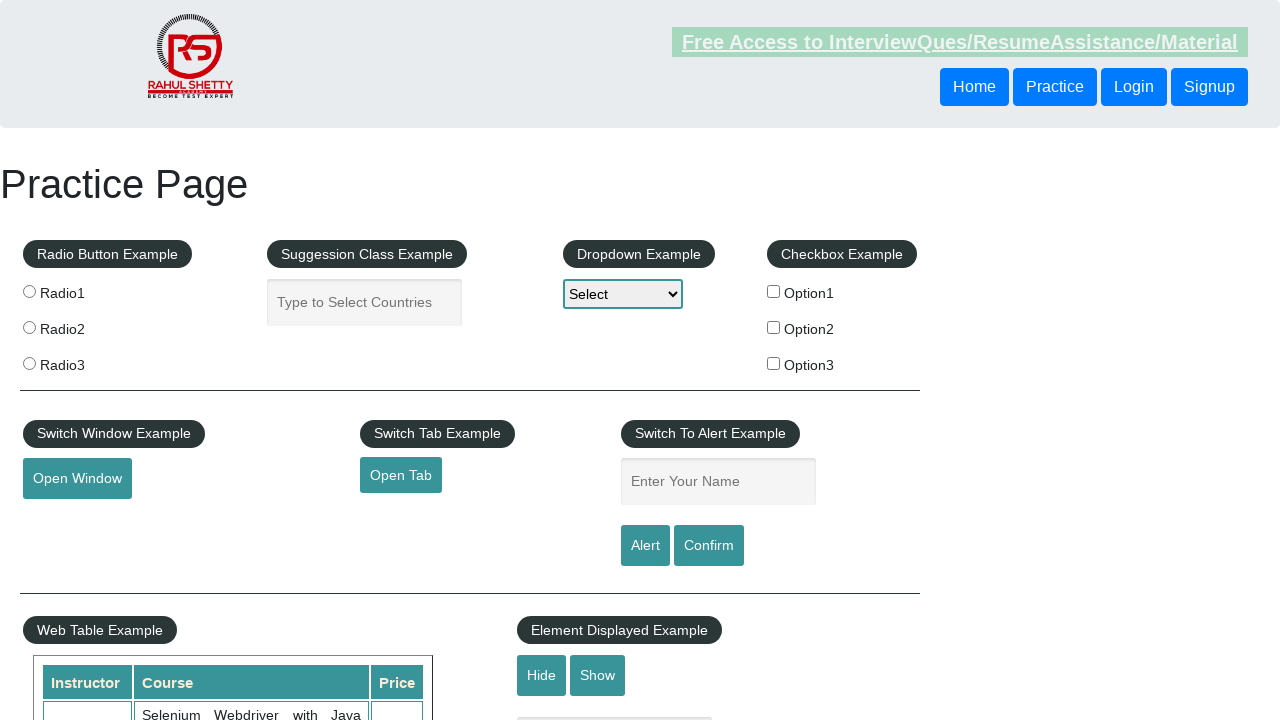

Retrieved href attribute from footer link: #
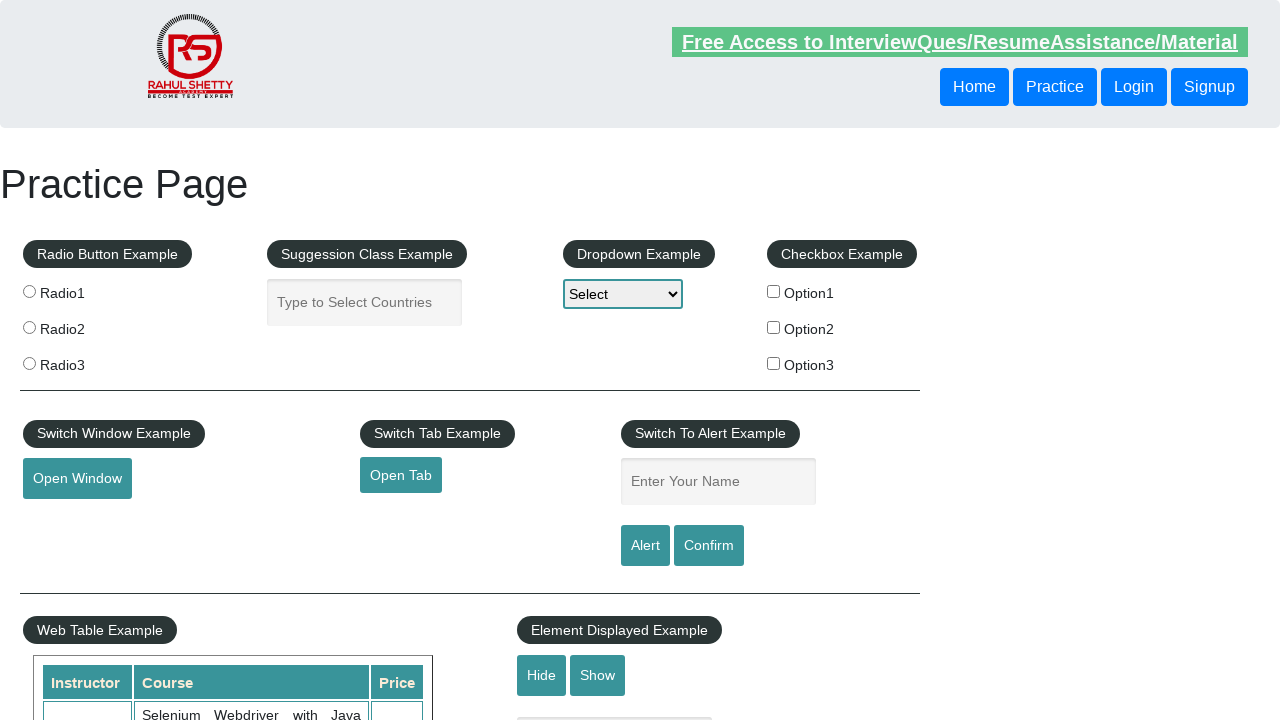

Confirmed footer link has valid href attribute
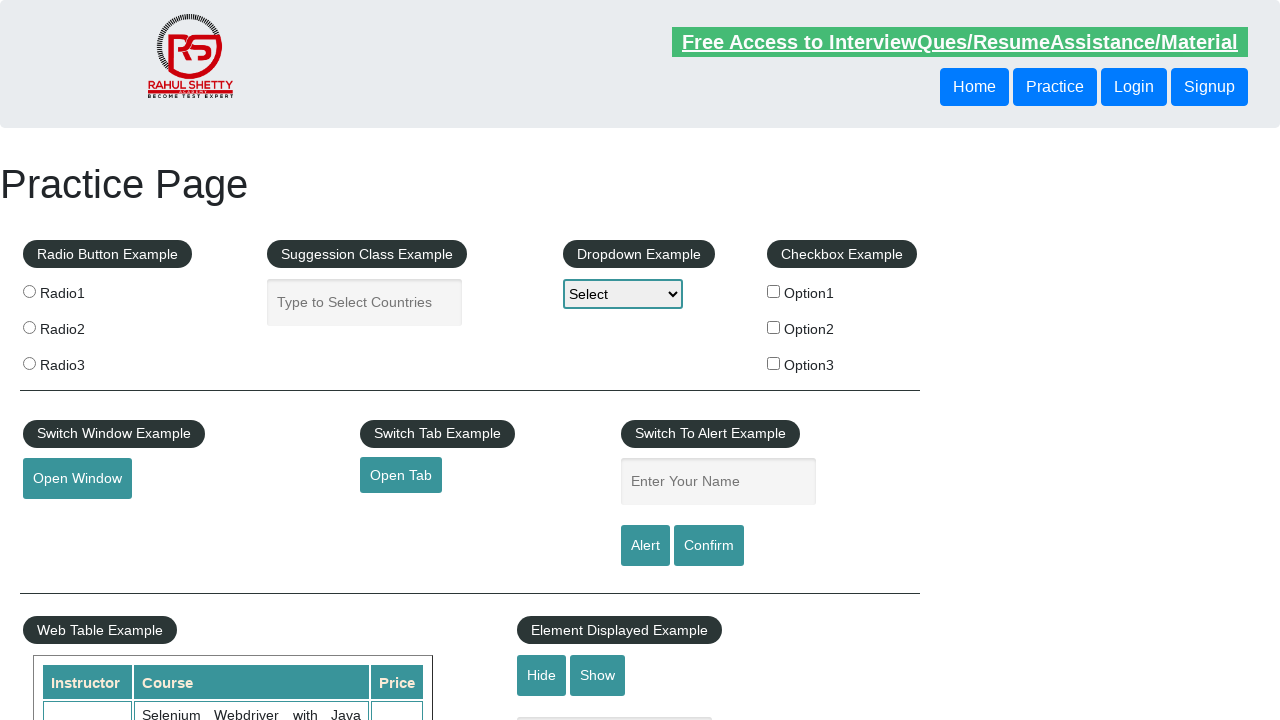

Verified footer link is visible
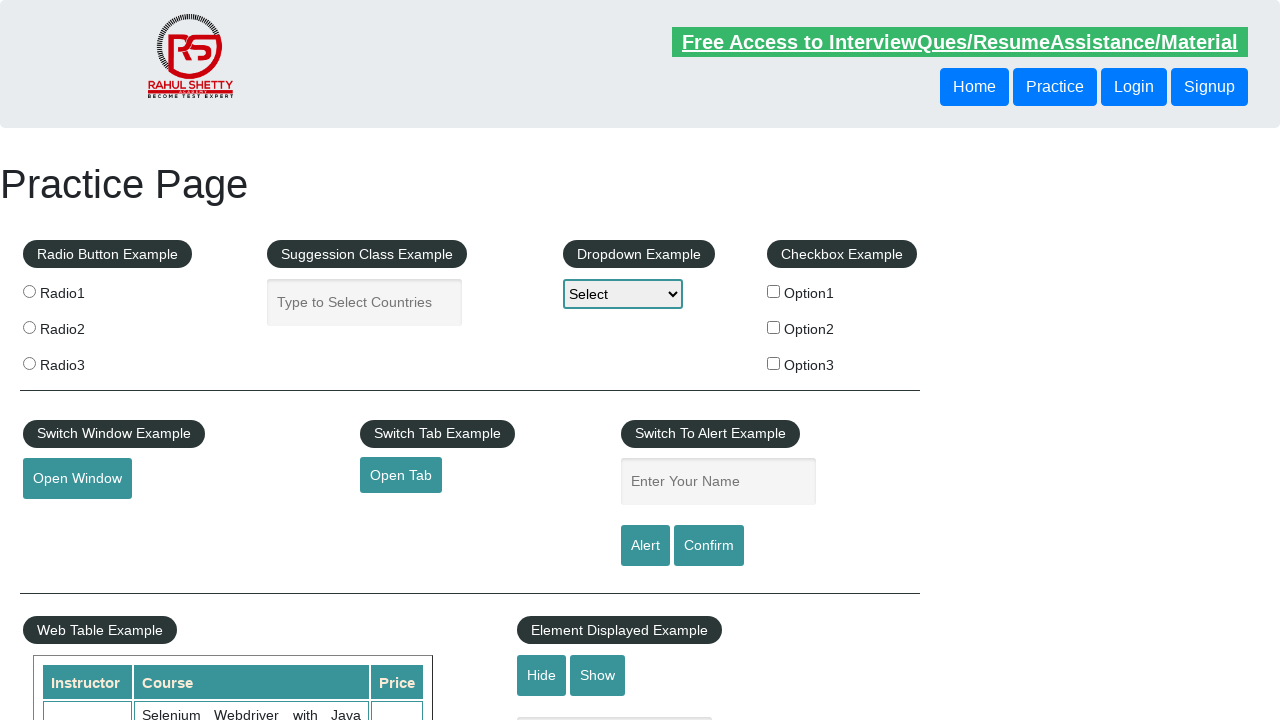

Retrieved href attribute from footer link: #
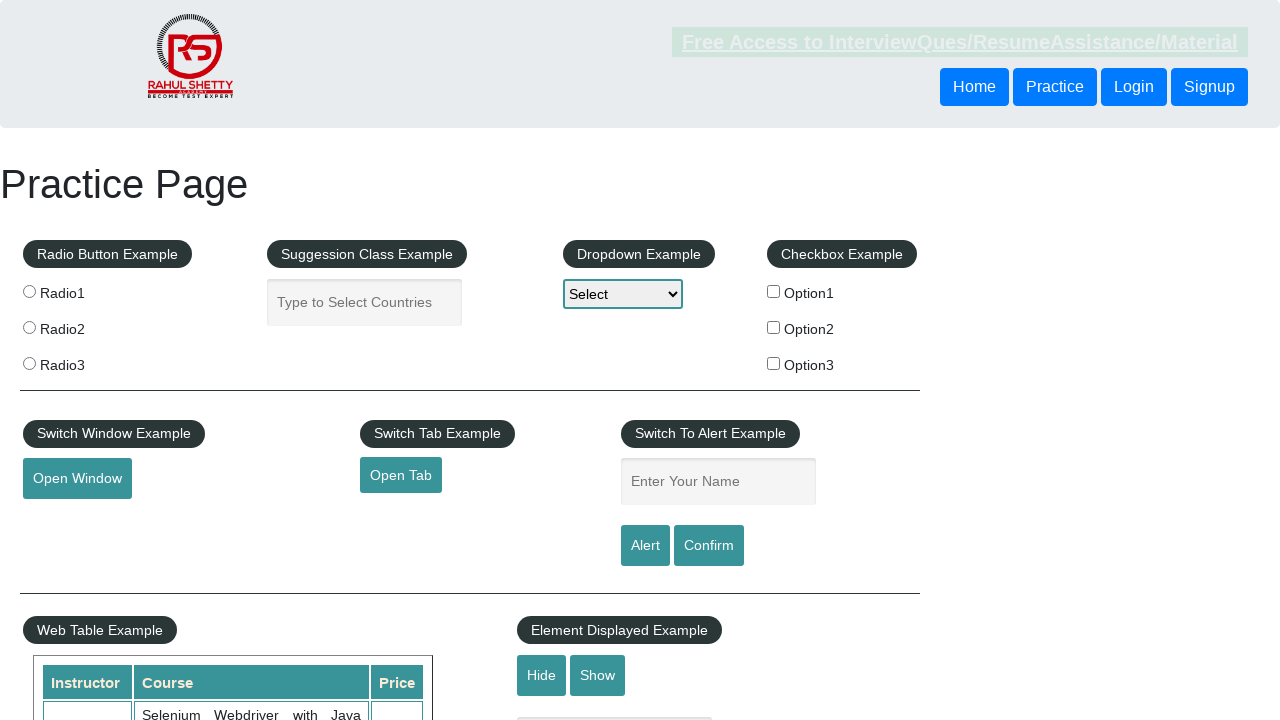

Confirmed footer link has valid href attribute
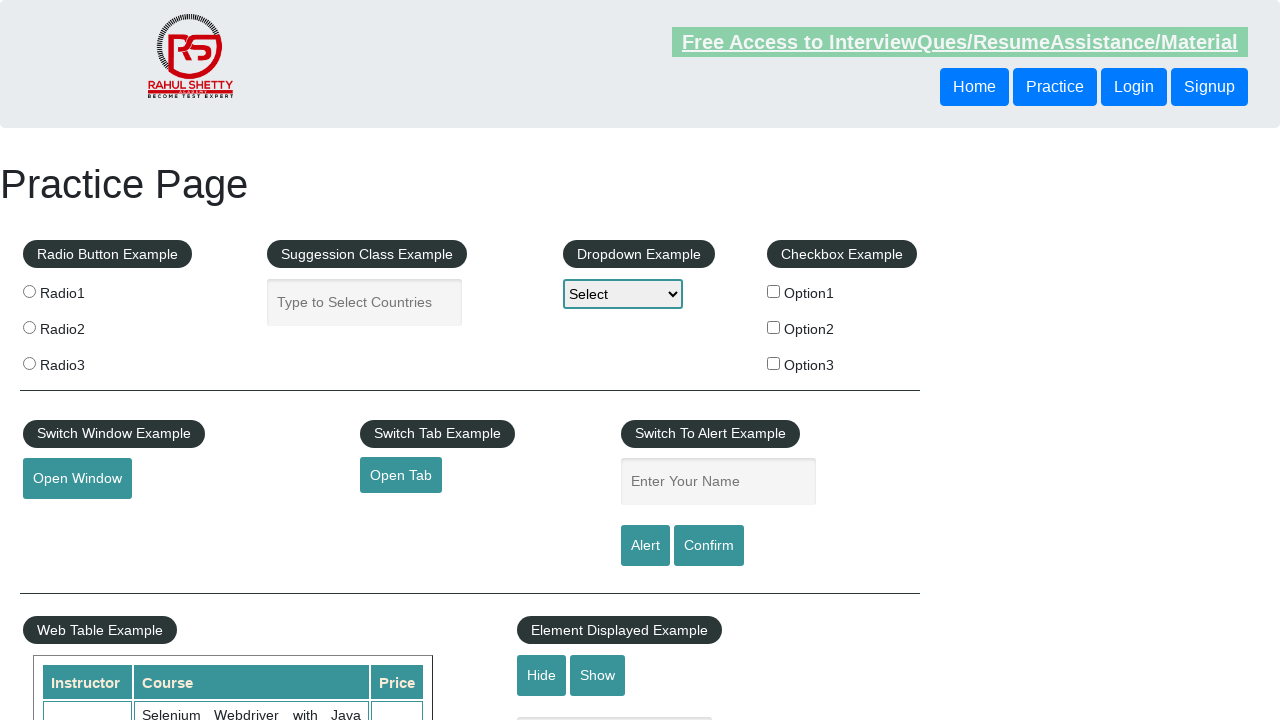

Verified footer link is visible
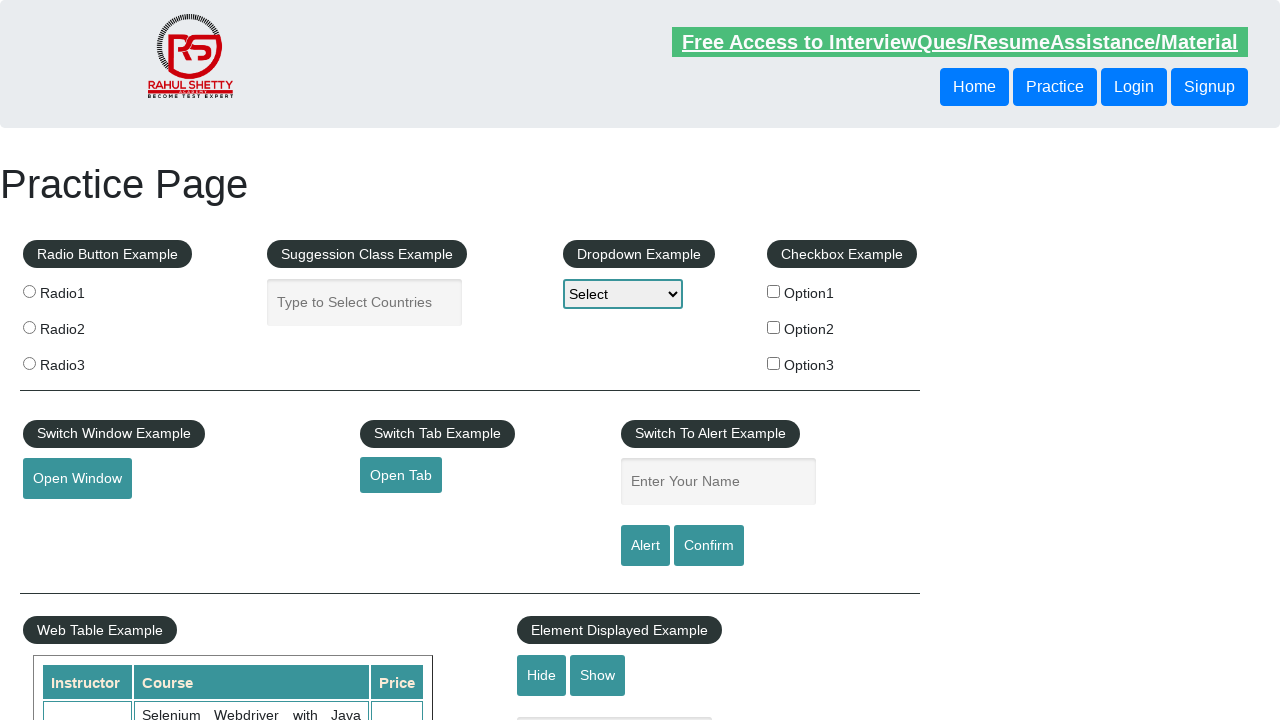

Retrieved href attribute from footer link: #
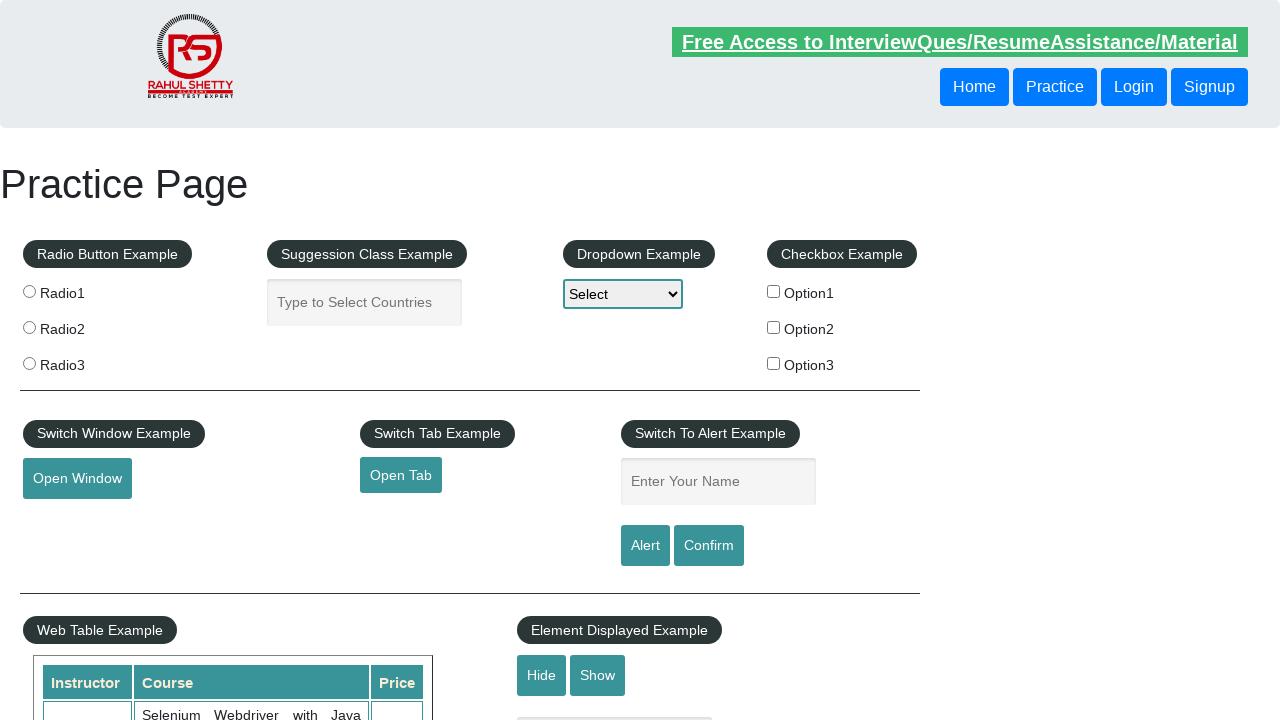

Confirmed footer link has valid href attribute
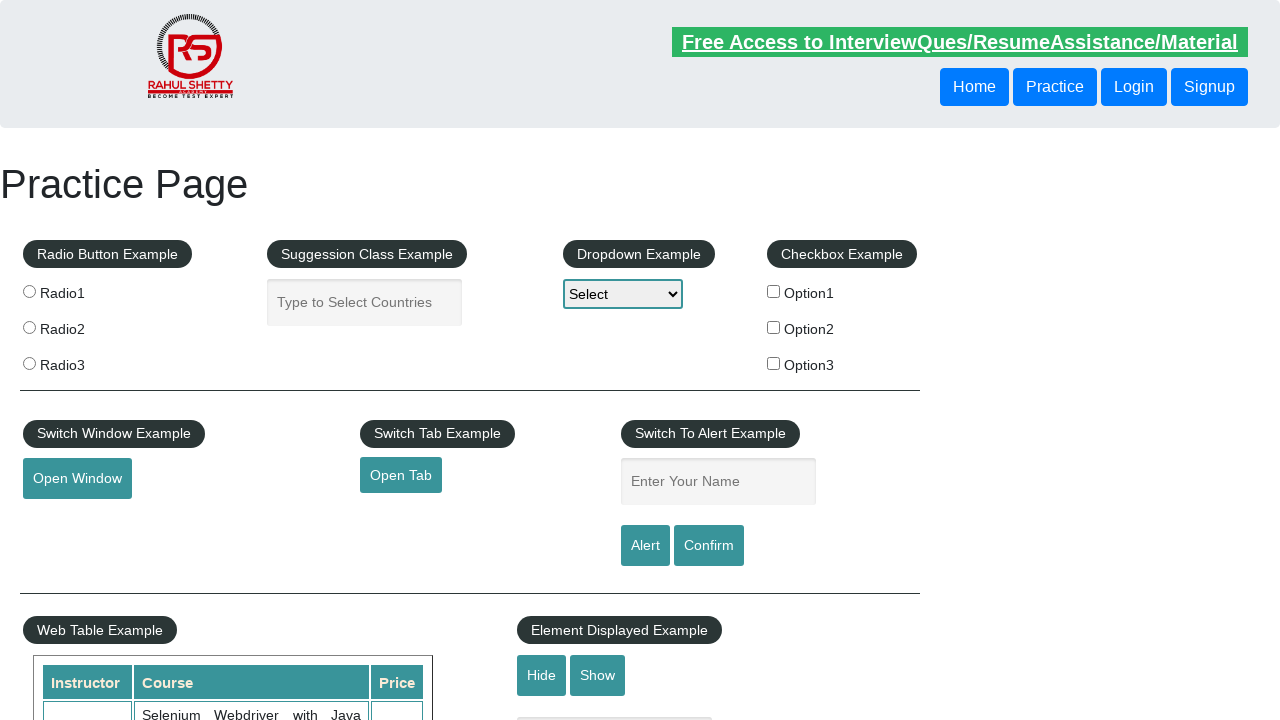

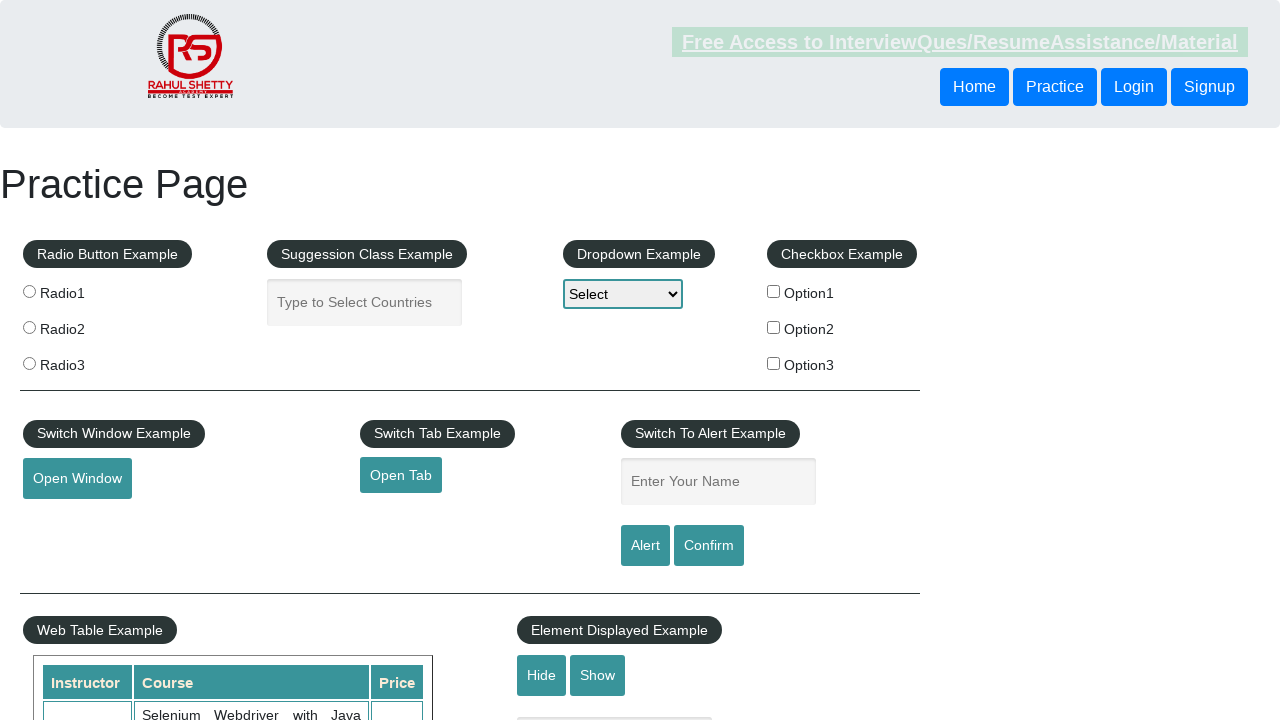